Navigates to an e-commerce site and adds multiple vegetable items (Brocolli, Cauliflower, Beetroot, Pumpkin) to the shopping cart by iterating through products and matching their names

Starting URL: https://rahulshettyacademy.com/seleniumPractise/#/

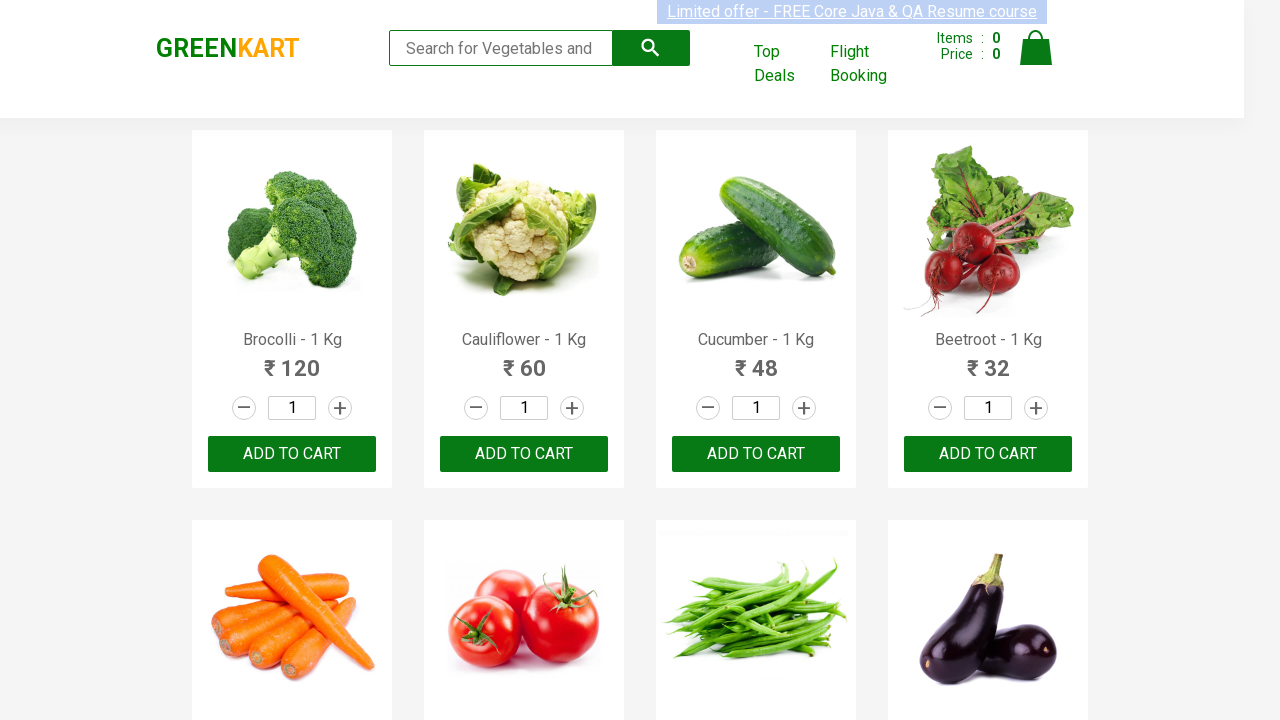

Waited for product names to load on the page
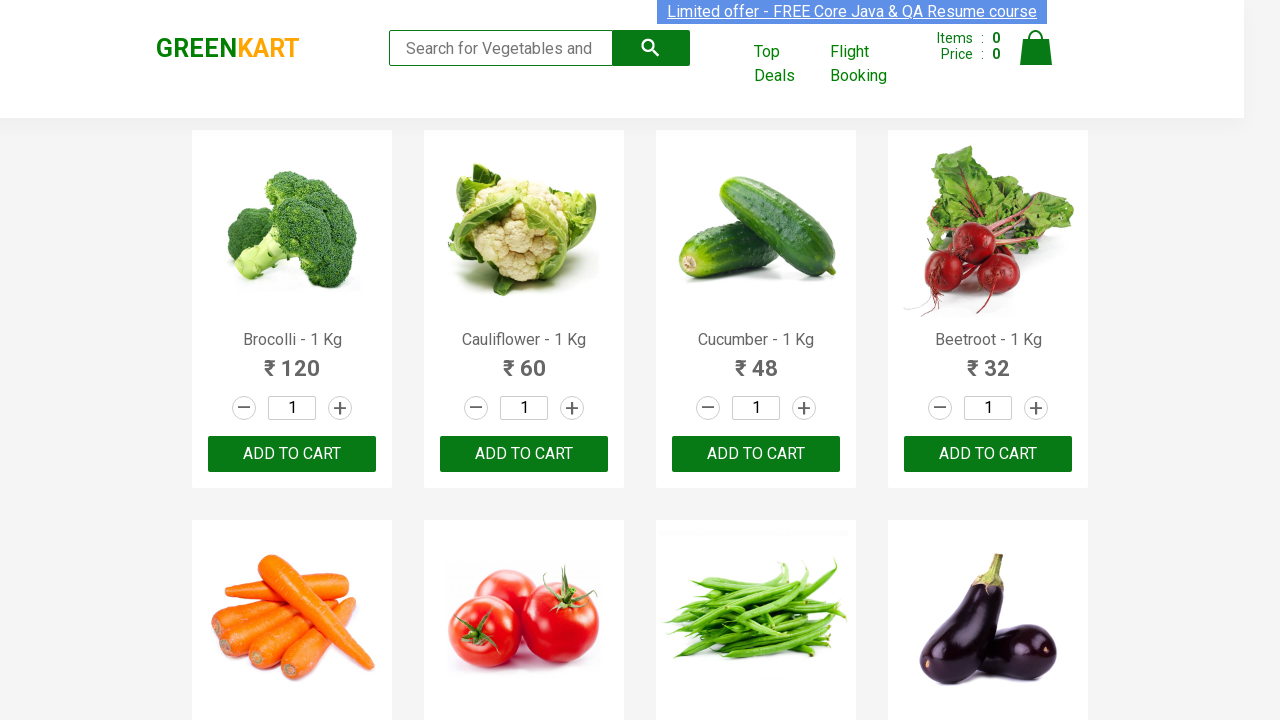

Defined list of vegetable items to add: Brocolli, Cauliflower, Beetroot, Pumpkin
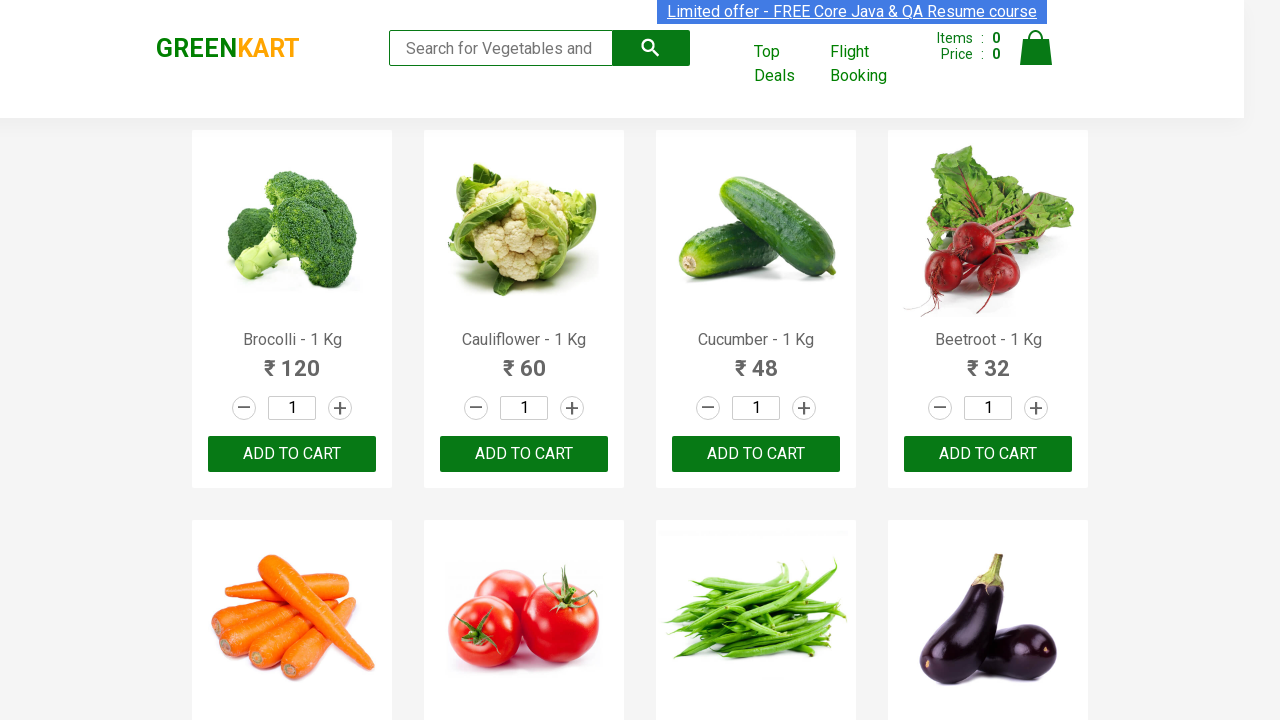

Retrieved all product name elements from the page
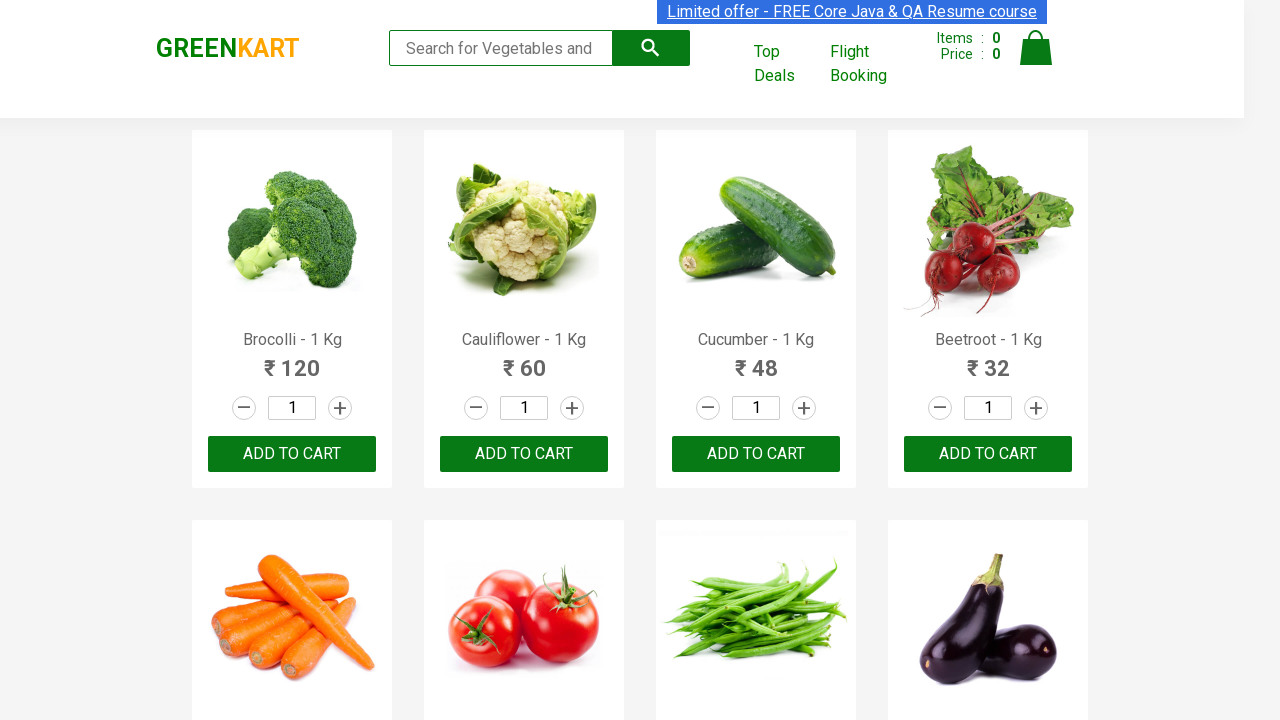

Retrieved text from product element at index 0
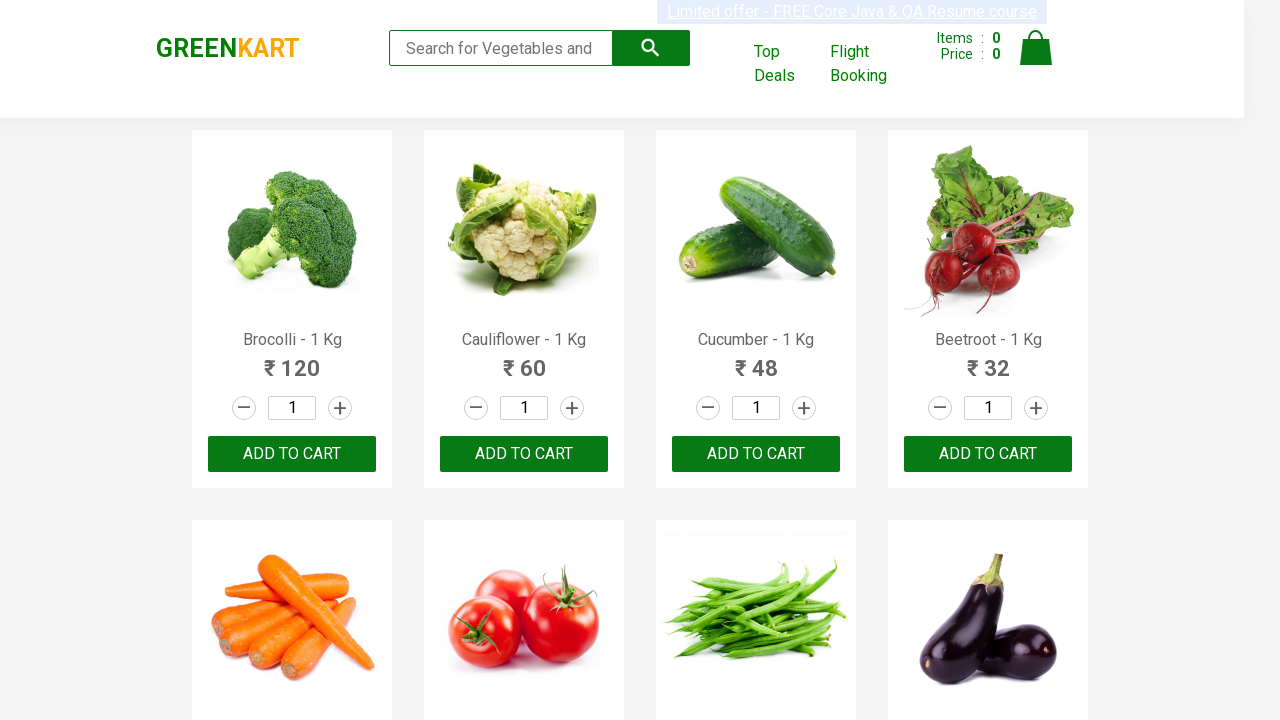

Cleaned product name: 'Brocolli'
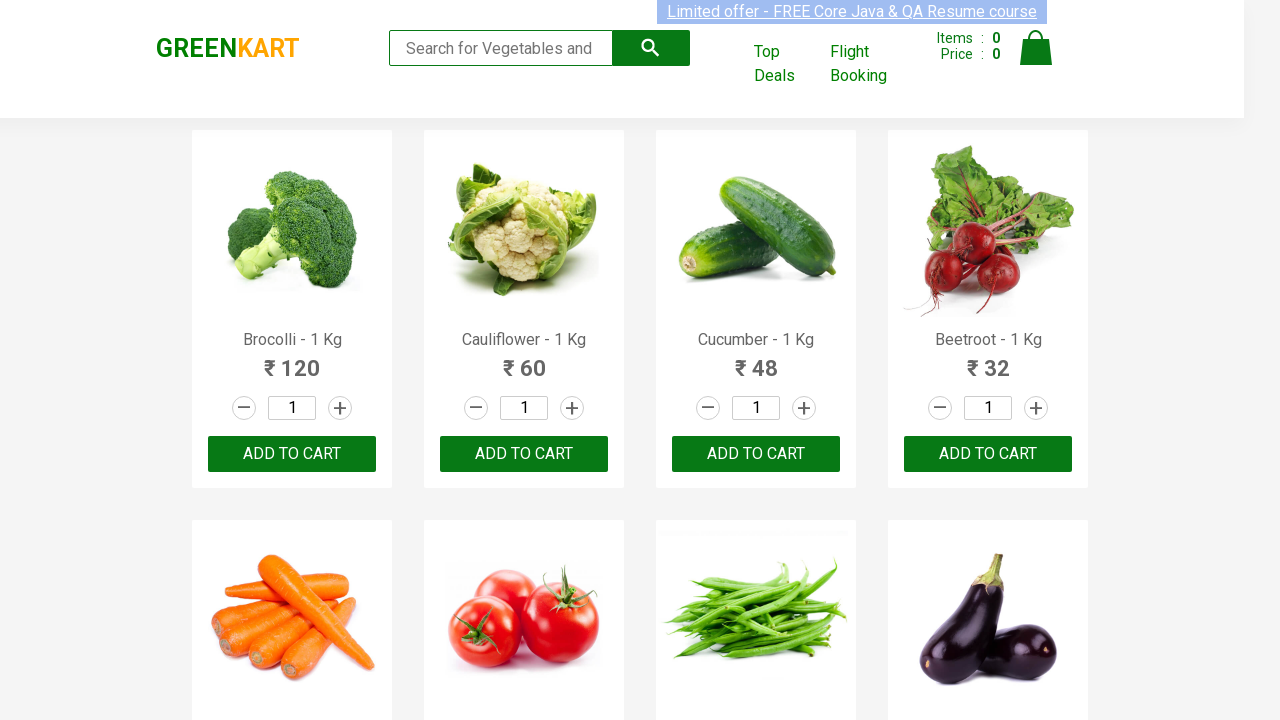

Found 30 'ADD TO CART' buttons on the page
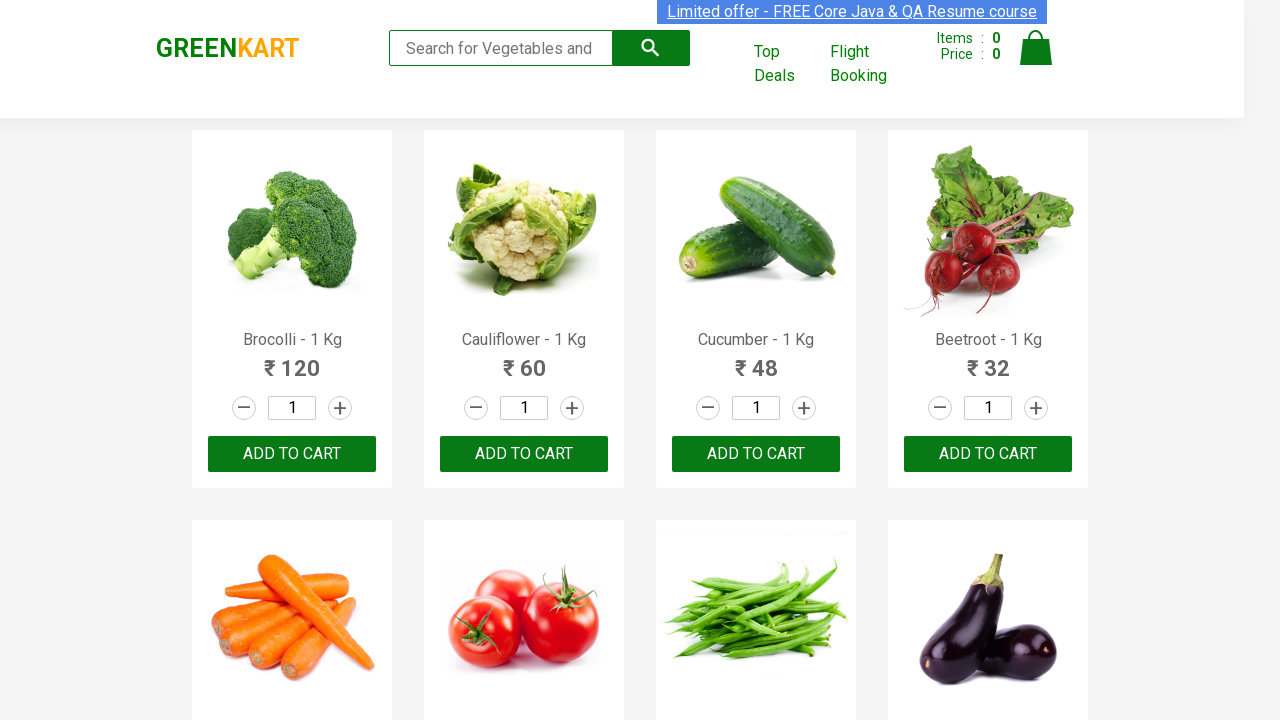

Clicked 'ADD TO CART' button for 'Brocolli' at (292, 454) on button:text('ADD TO CART') >> nth=0
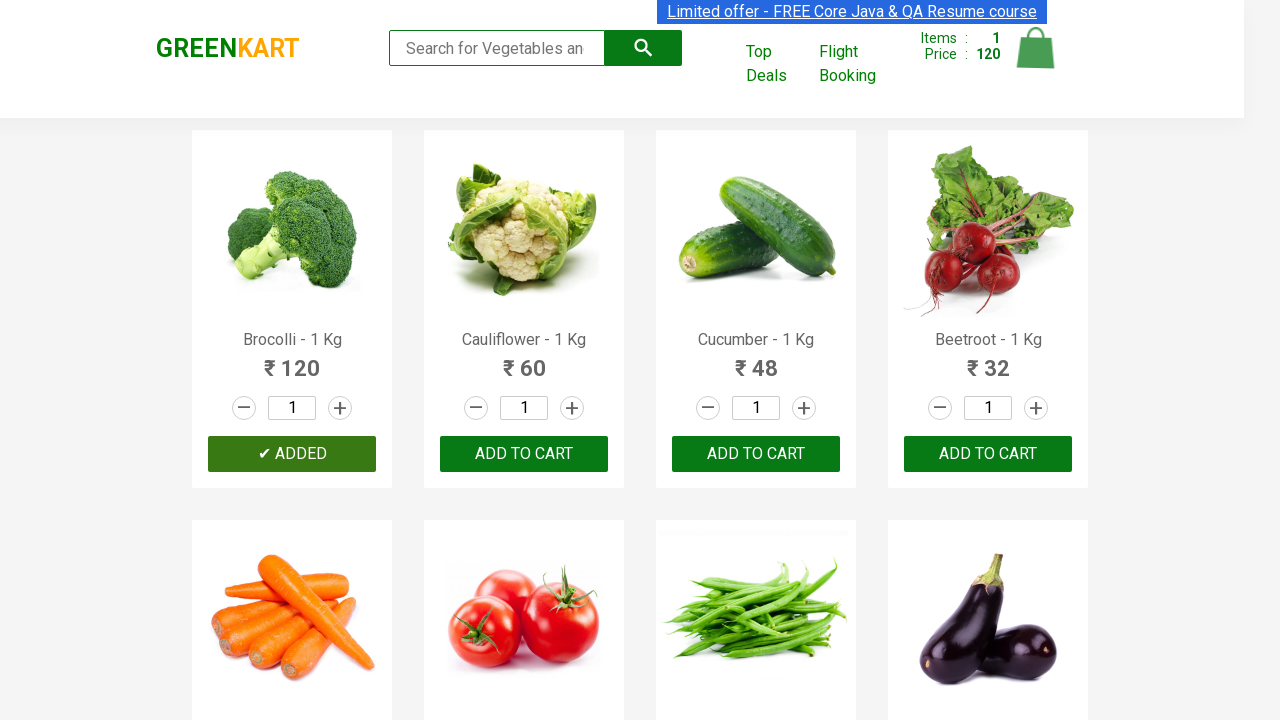

Item count incremented to 1
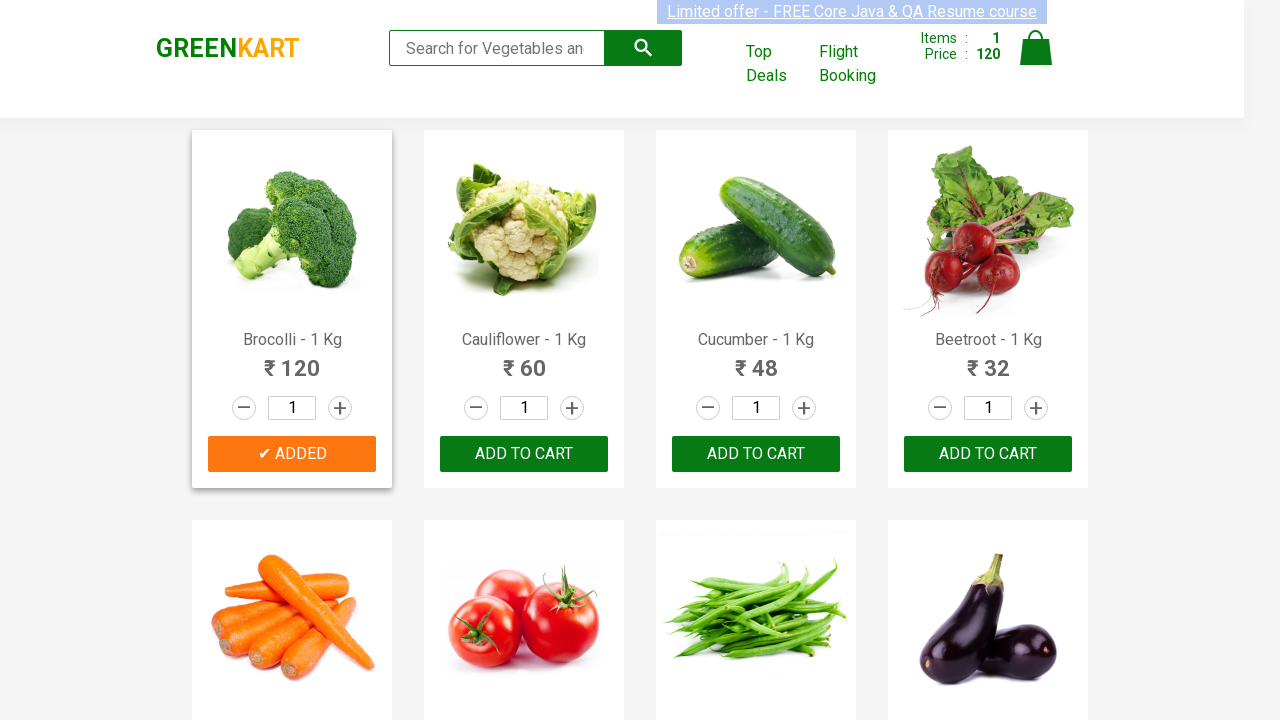

Retrieved text from product element at index 1
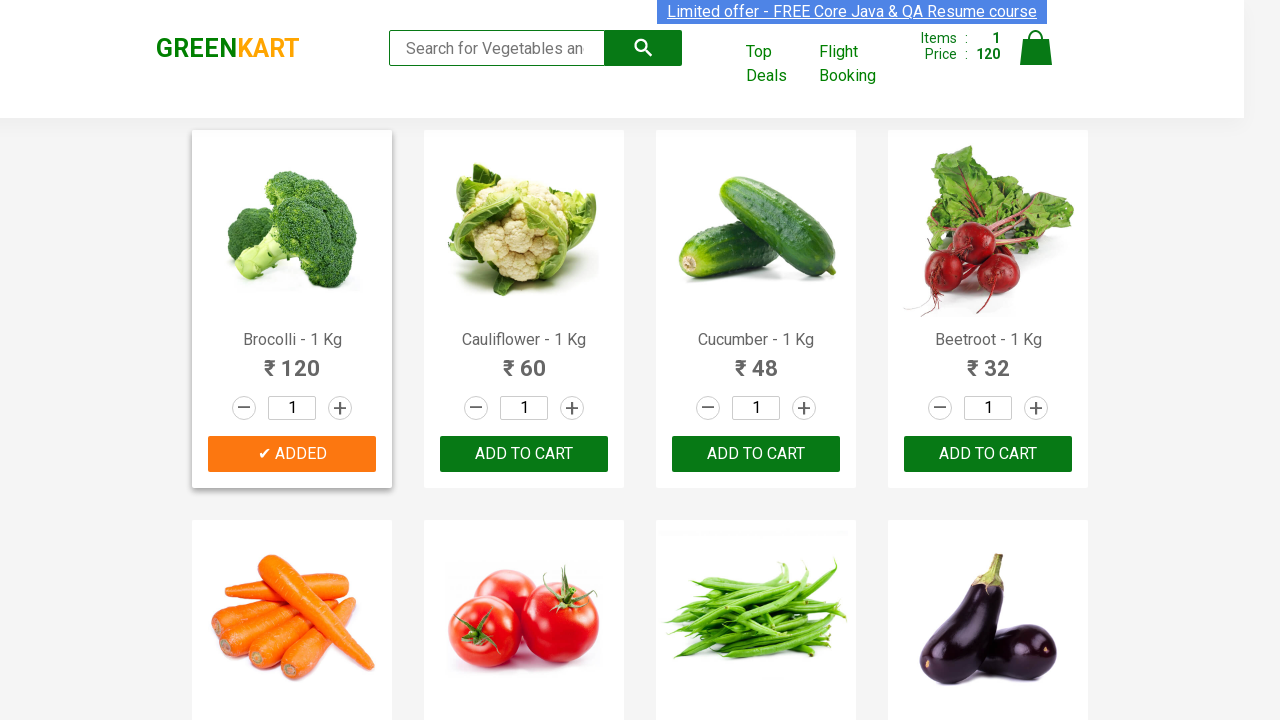

Cleaned product name: 'Cauliflower'
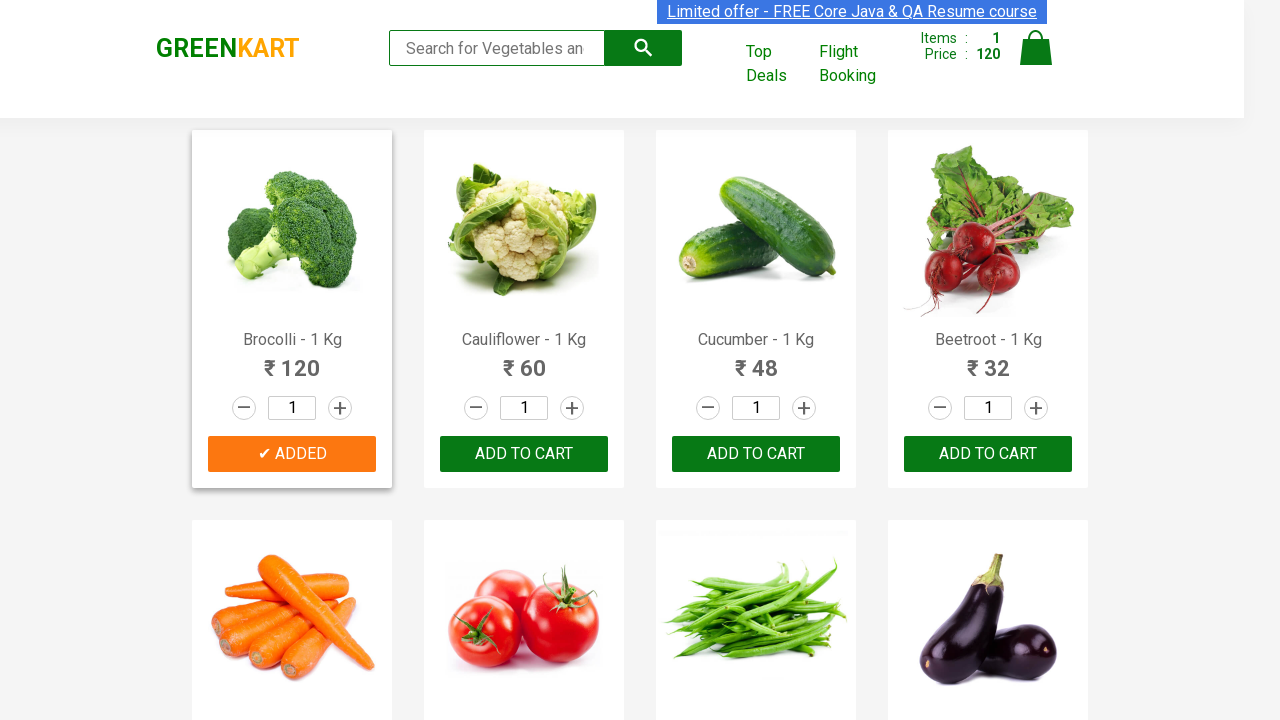

Found 29 'ADD TO CART' buttons on the page
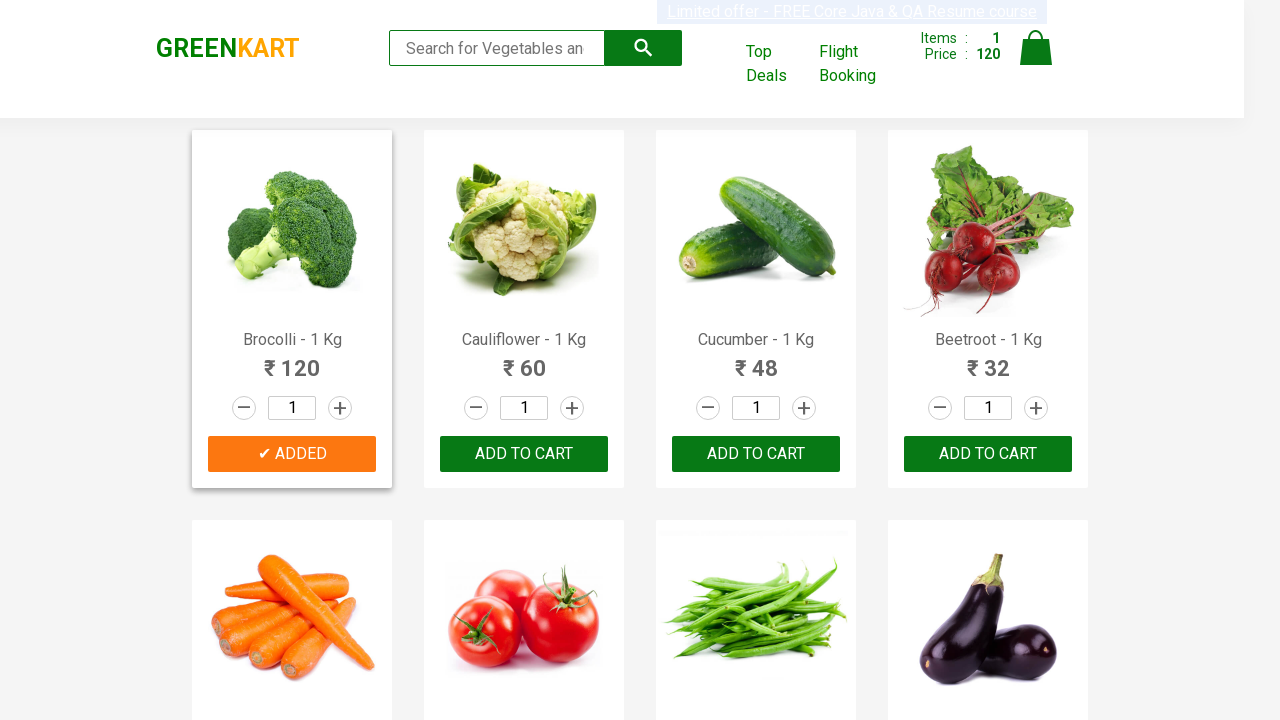

Clicked 'ADD TO CART' button for 'Cauliflower' at (756, 454) on button:text('ADD TO CART') >> nth=1
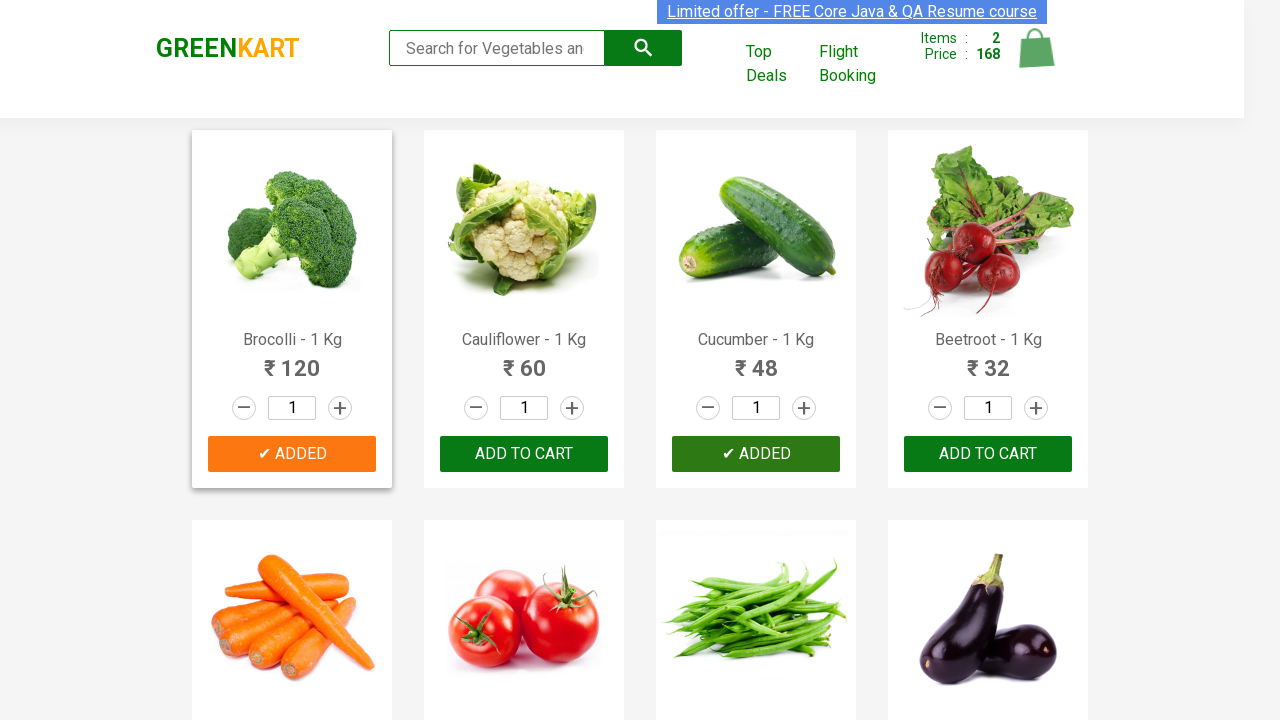

Item count incremented to 2
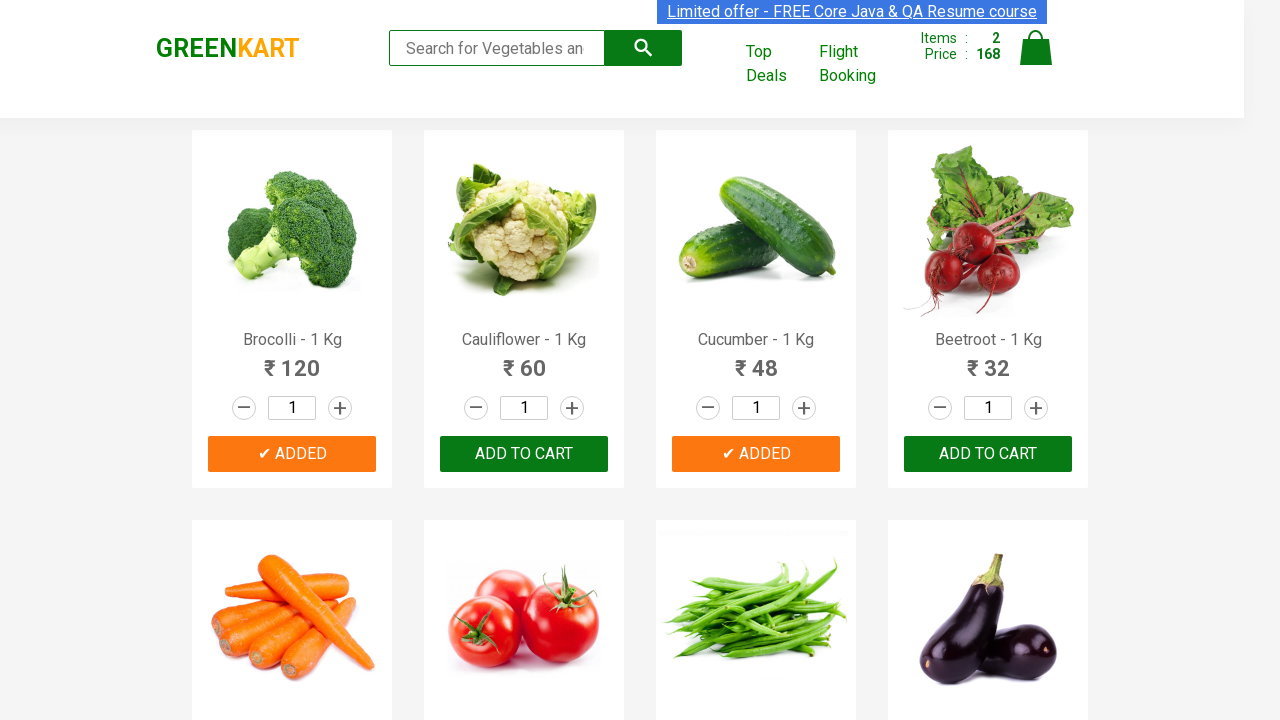

Retrieved text from product element at index 2
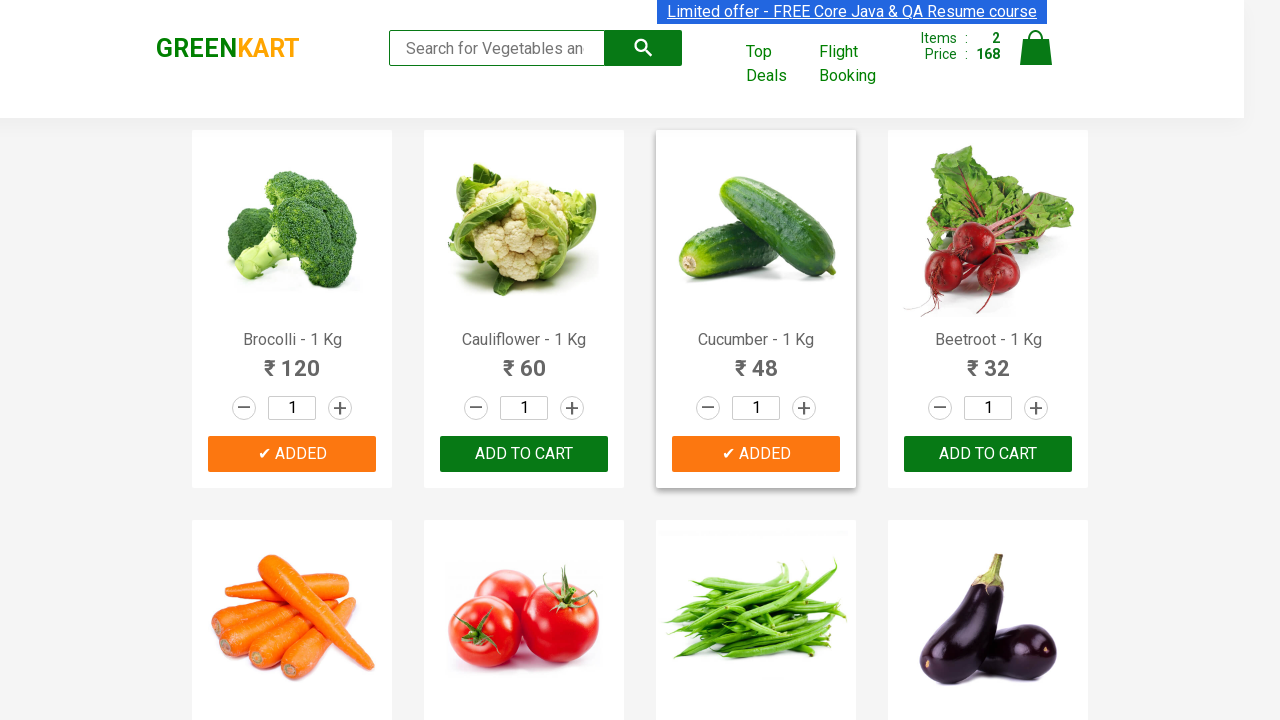

Cleaned product name: 'Cucumber'
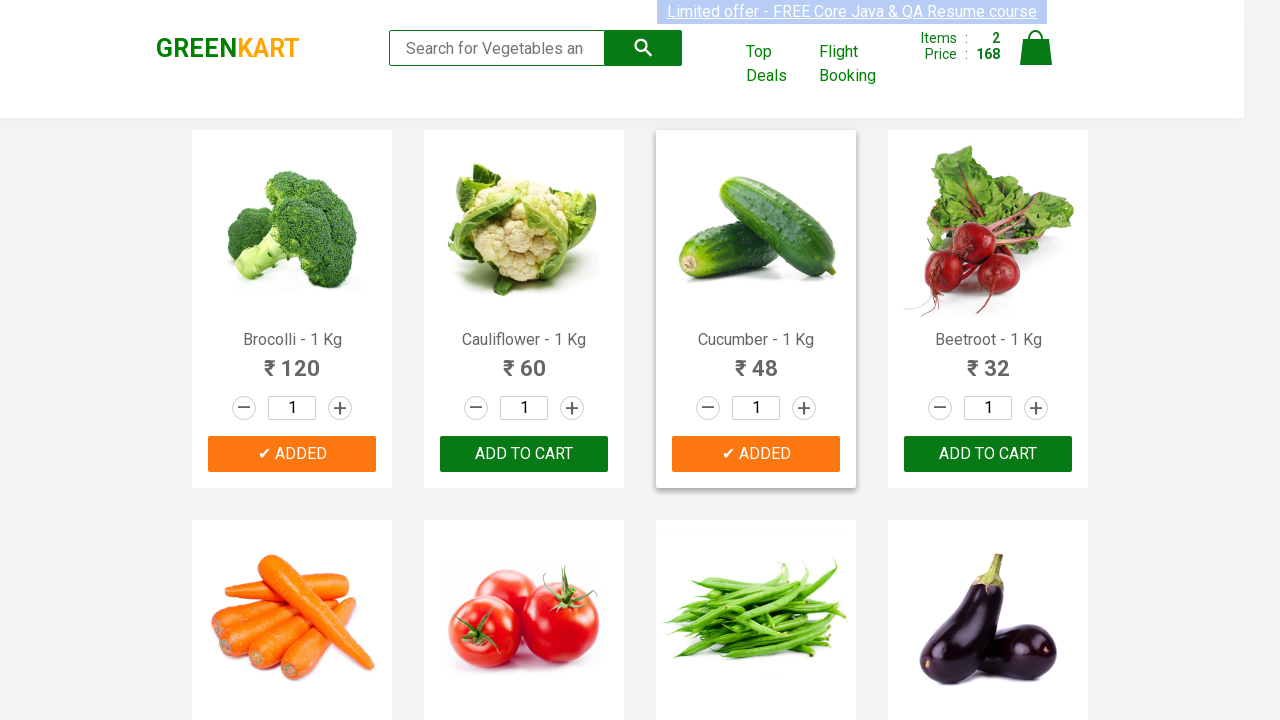

Retrieved text from product element at index 3
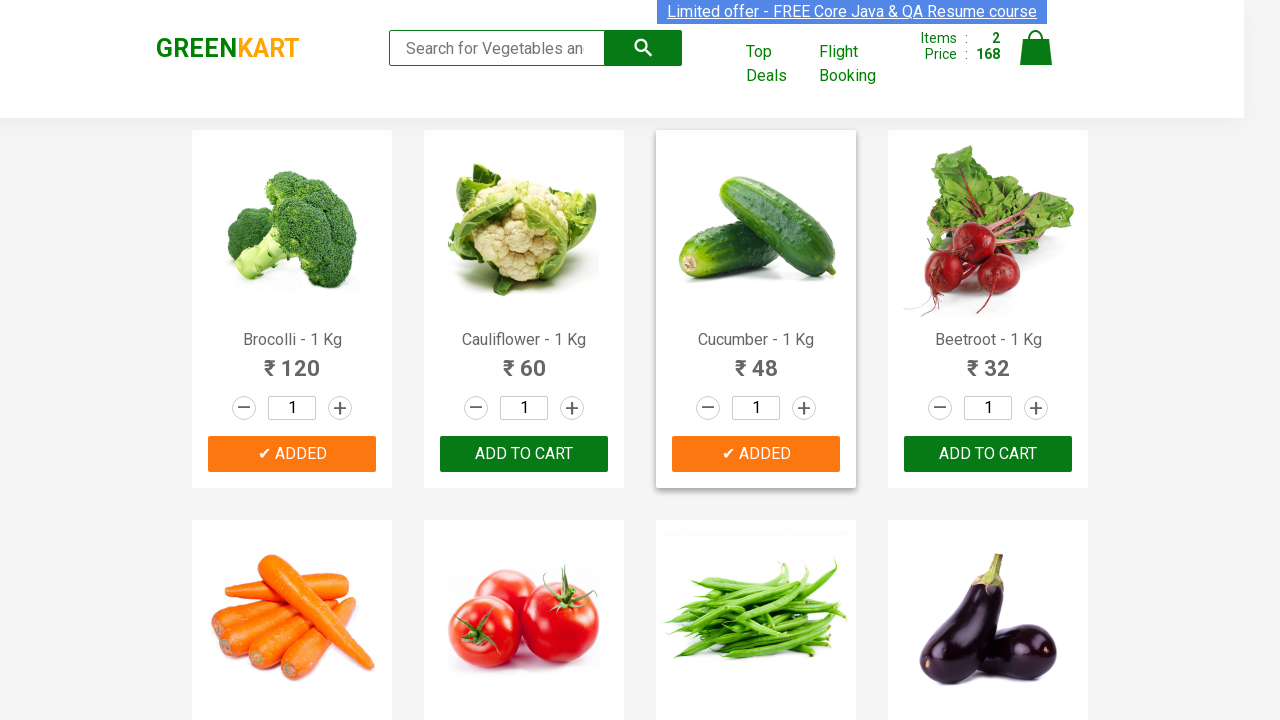

Cleaned product name: 'Beetroot'
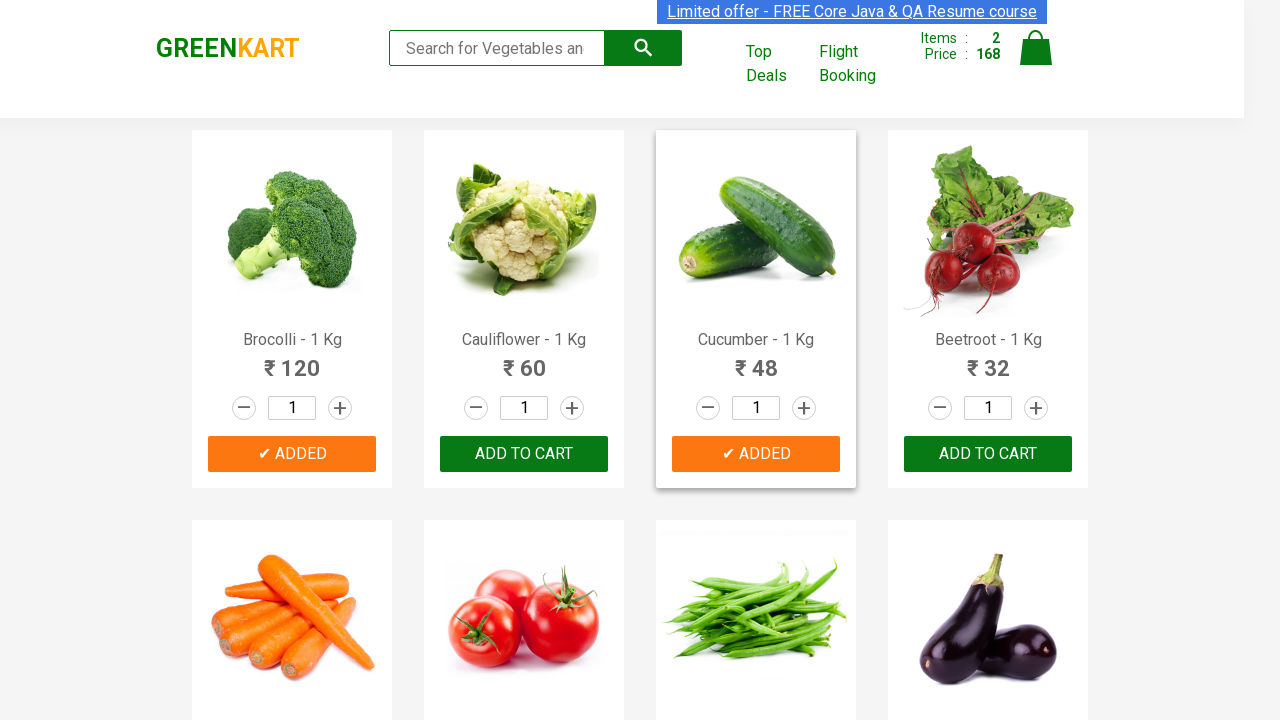

Found 28 'ADD TO CART' buttons on the page
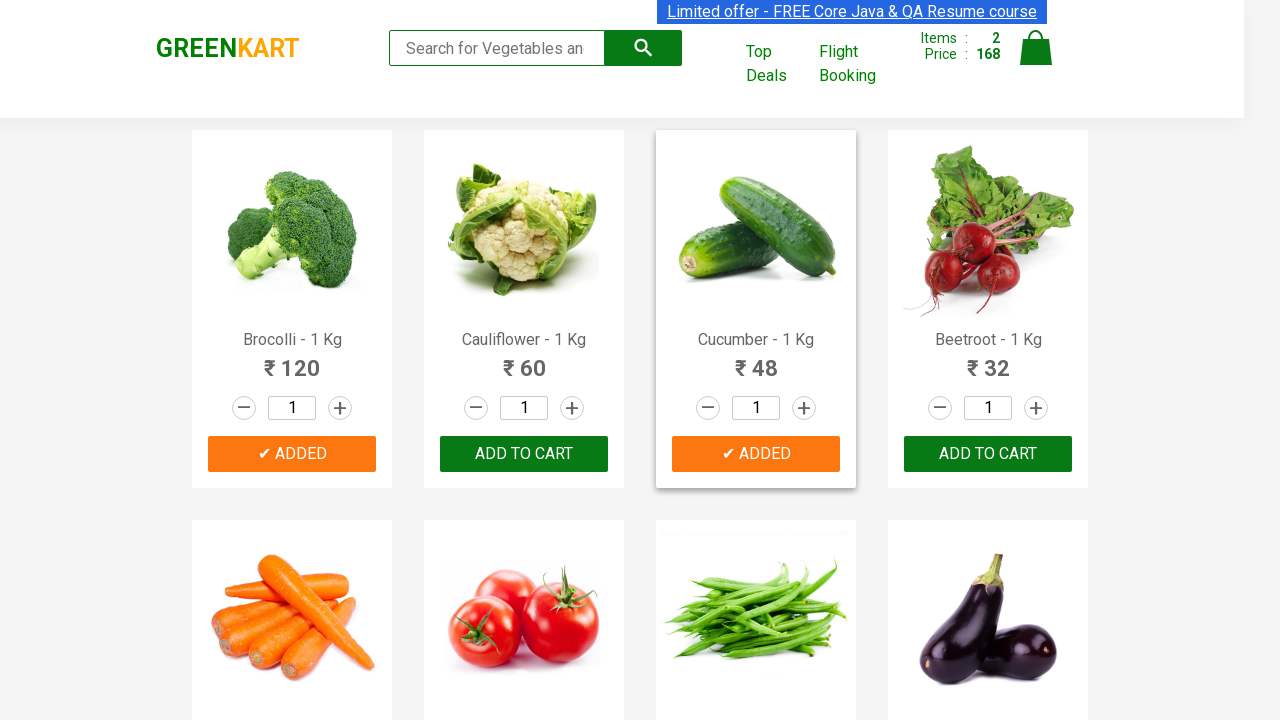

Clicked 'ADD TO CART' button for 'Beetroot' at (524, 360) on button:text('ADD TO CART') >> nth=3
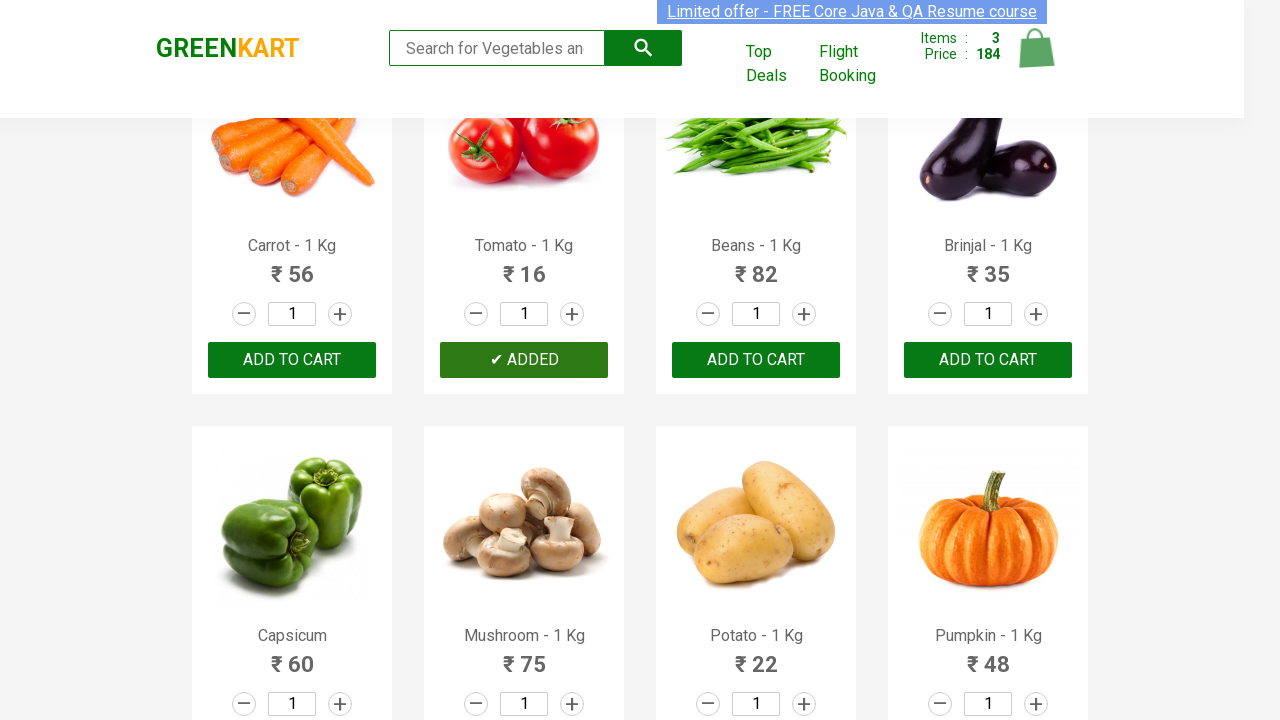

Item count incremented to 3
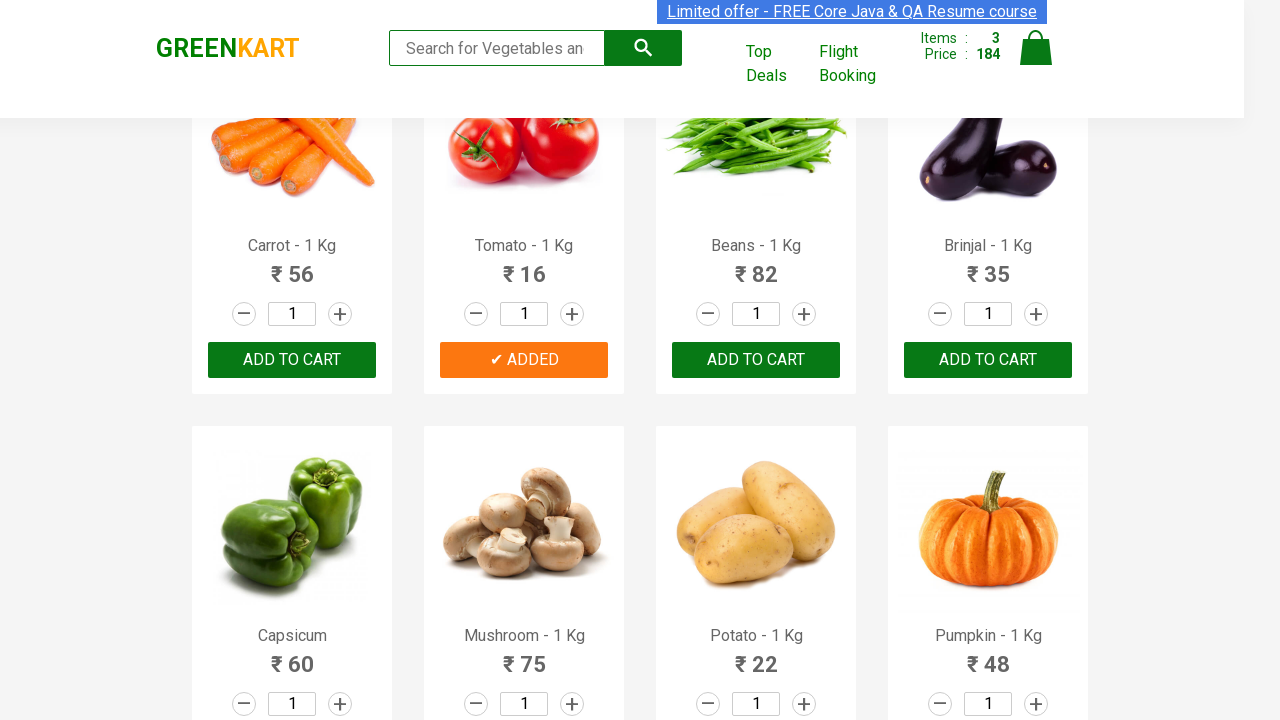

Retrieved text from product element at index 4
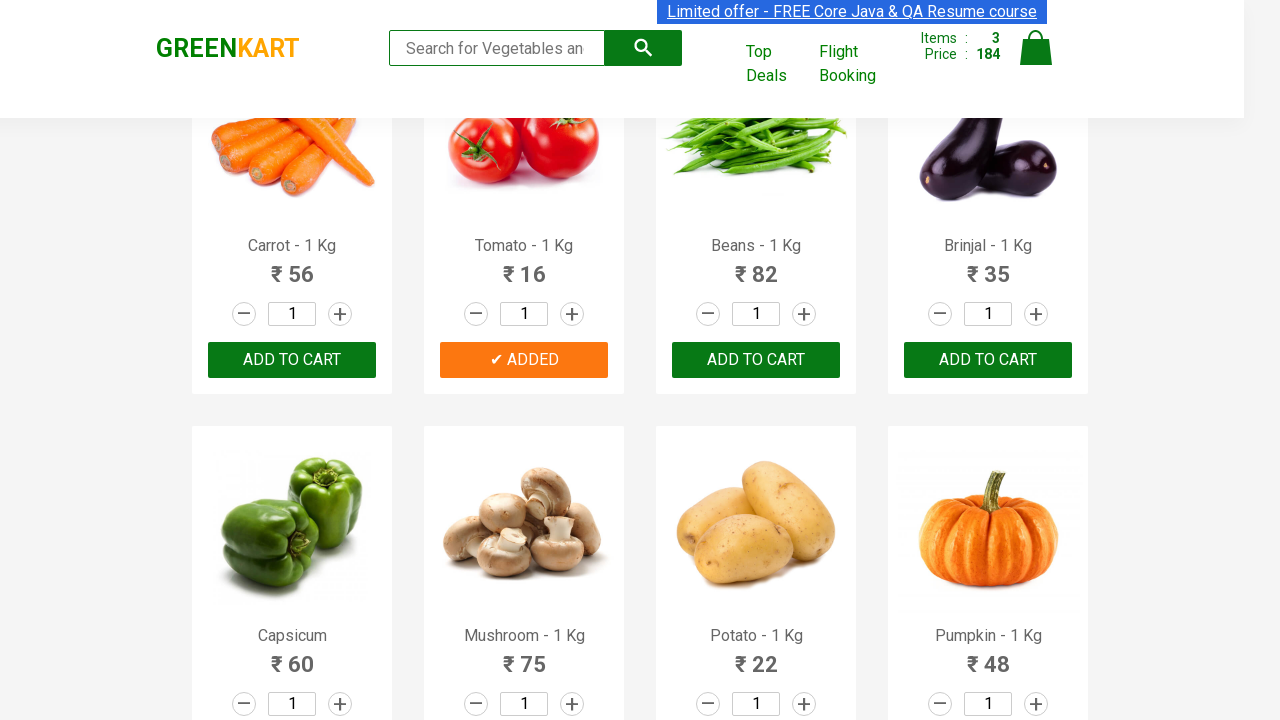

Cleaned product name: 'Carrot'
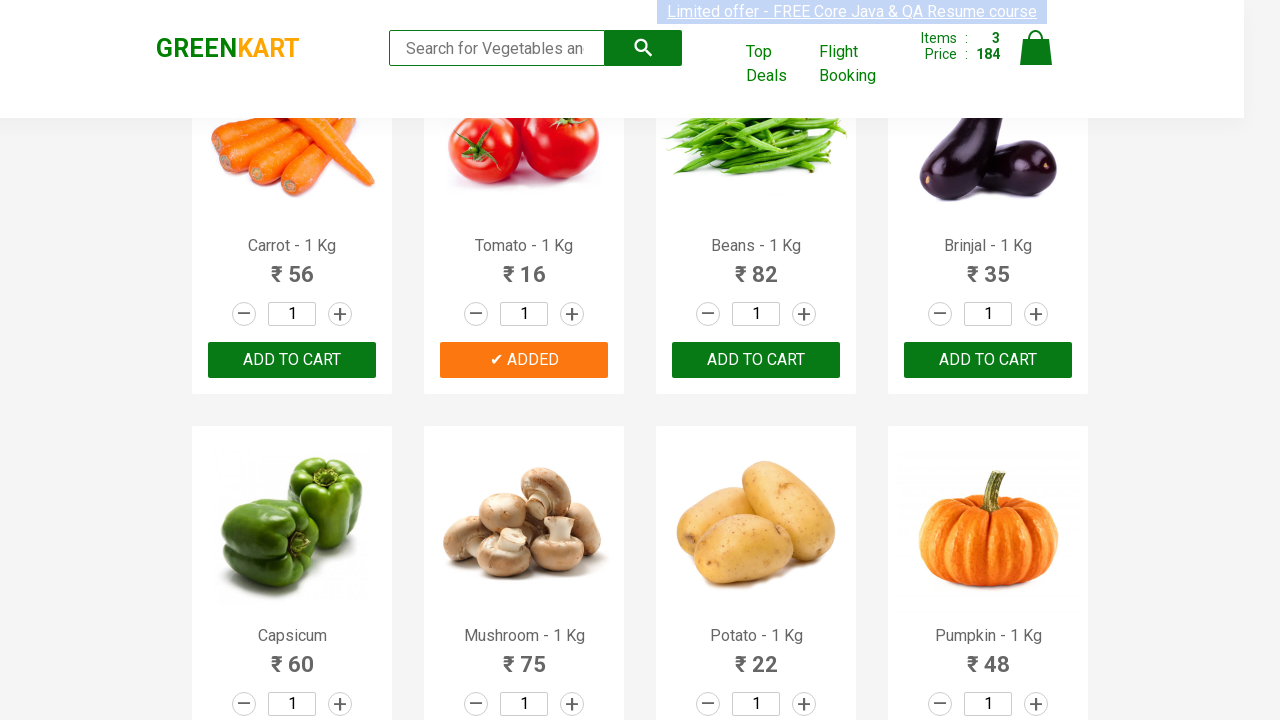

Retrieved text from product element at index 5
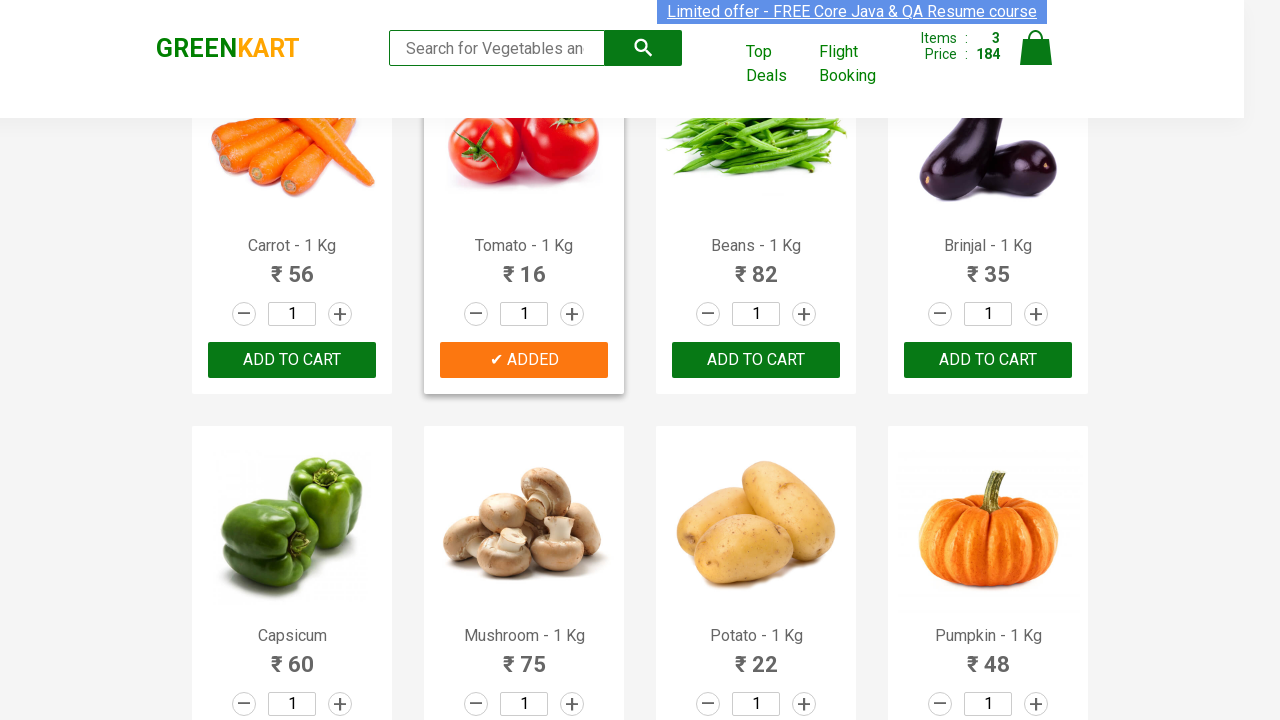

Cleaned product name: 'Tomato'
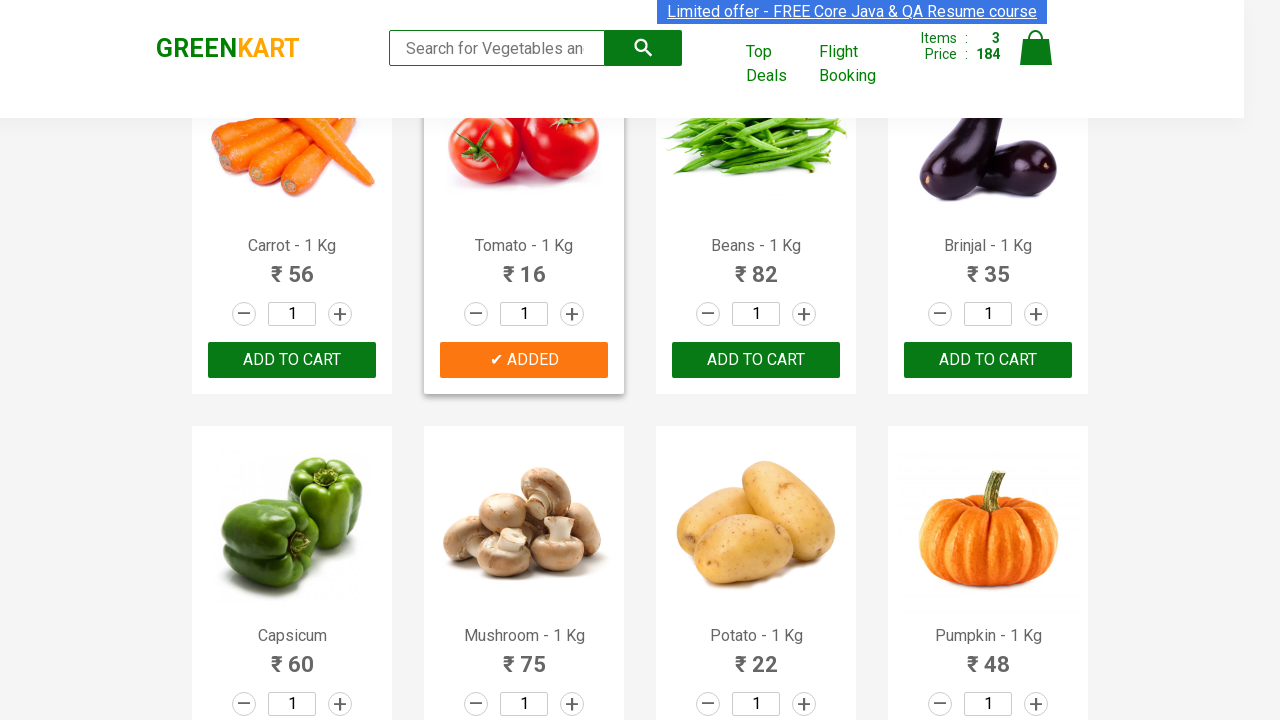

Retrieved text from product element at index 6
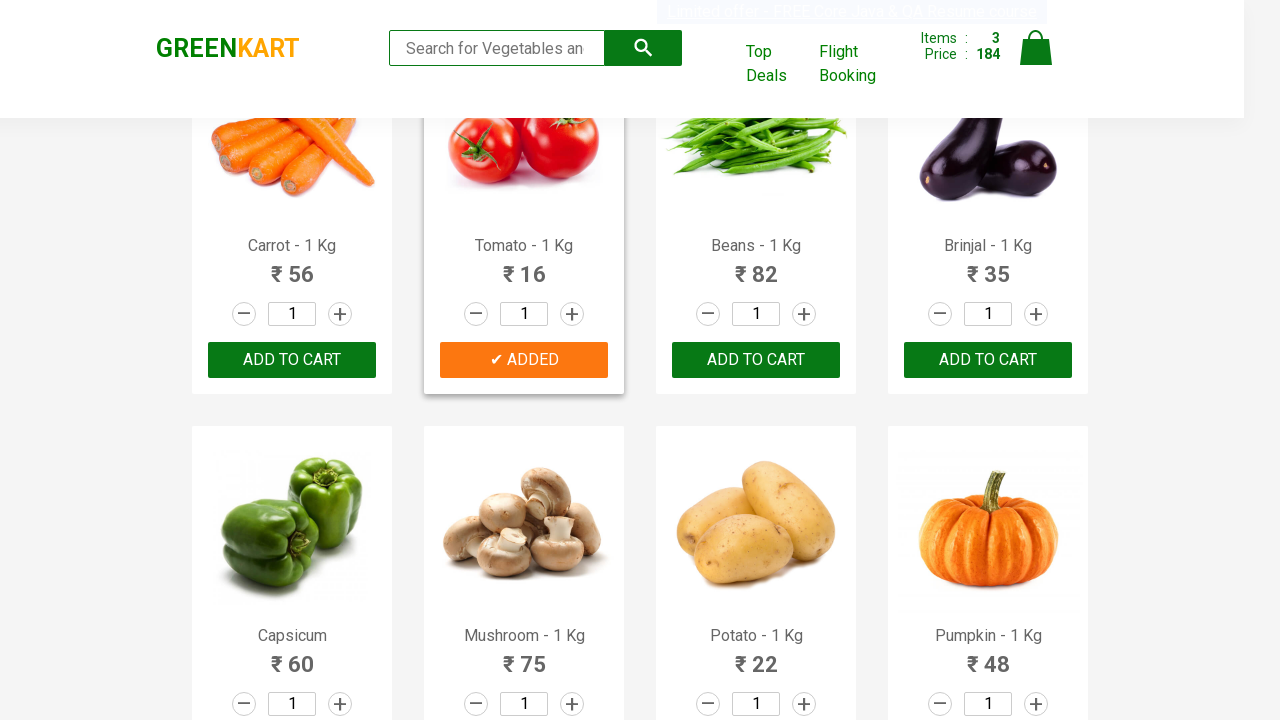

Cleaned product name: 'Beans'
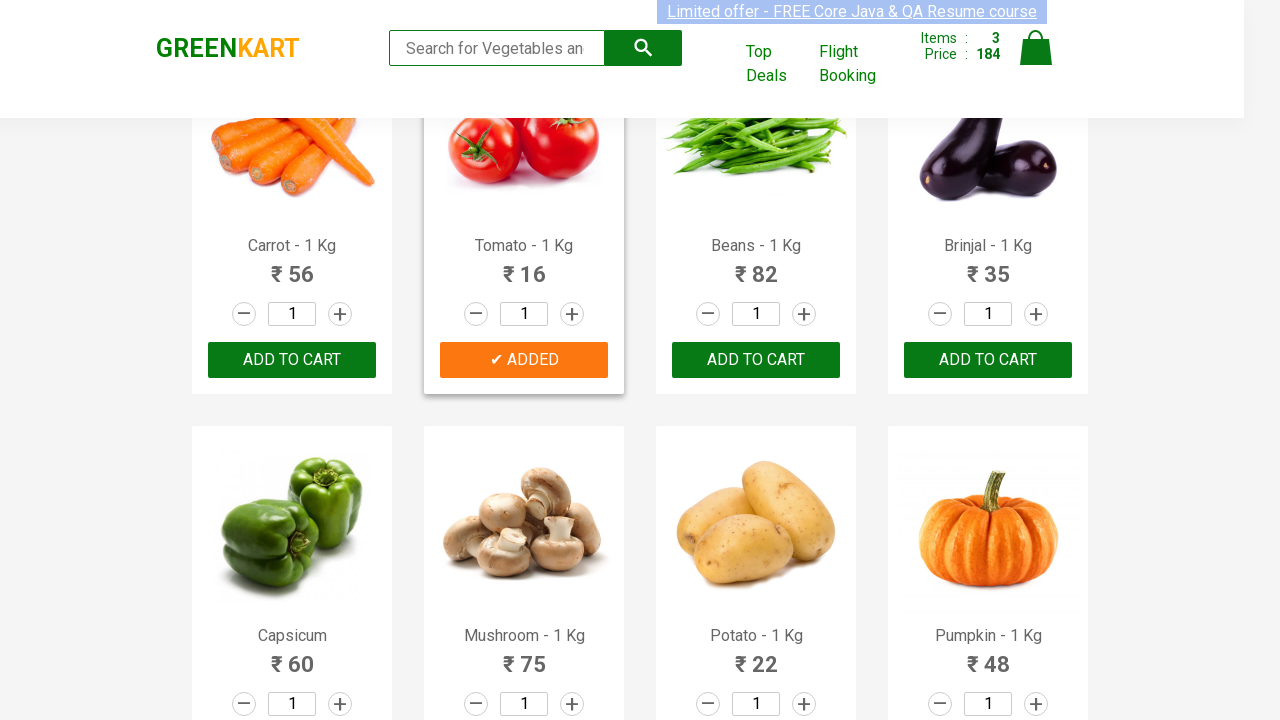

Retrieved text from product element at index 7
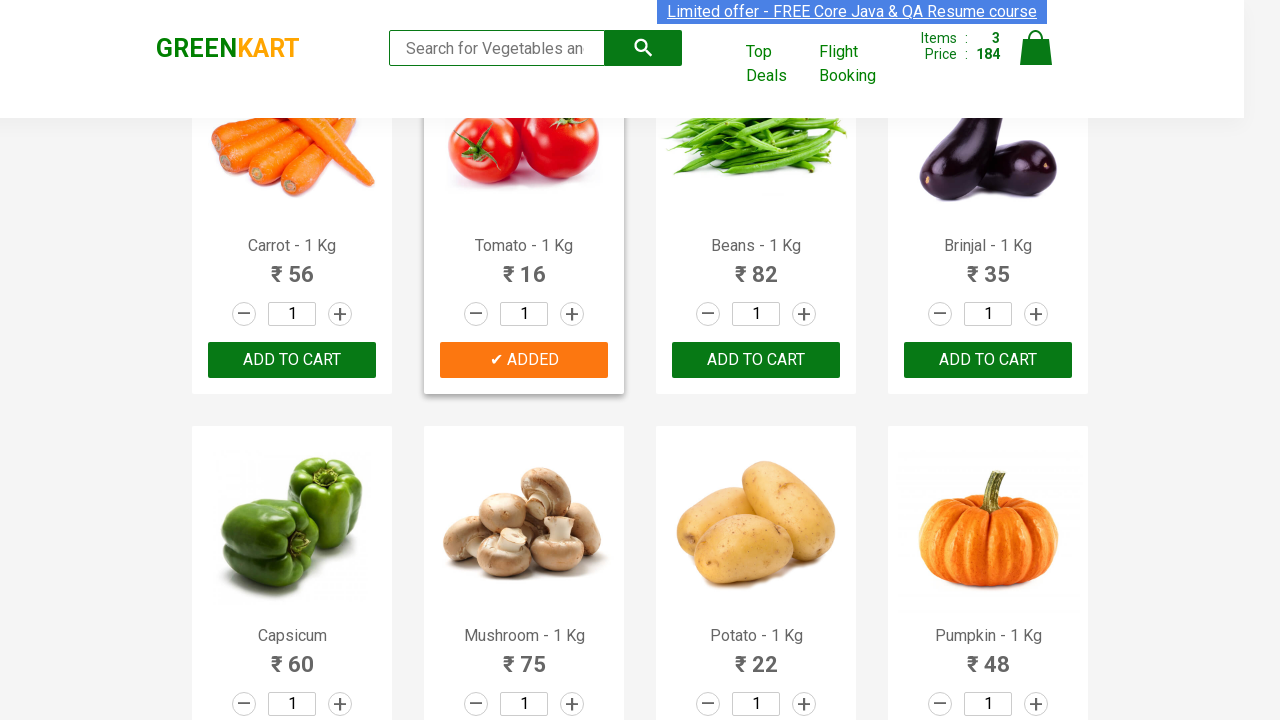

Cleaned product name: 'Brinjal'
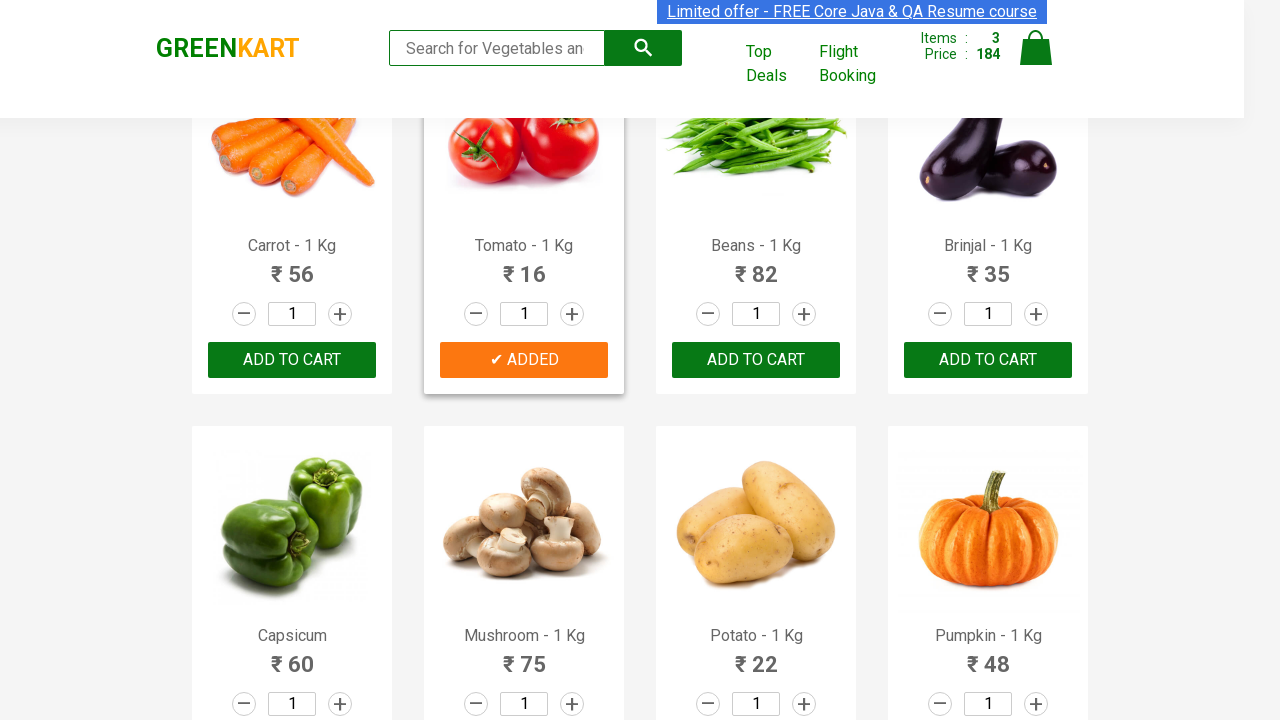

Retrieved text from product element at index 8
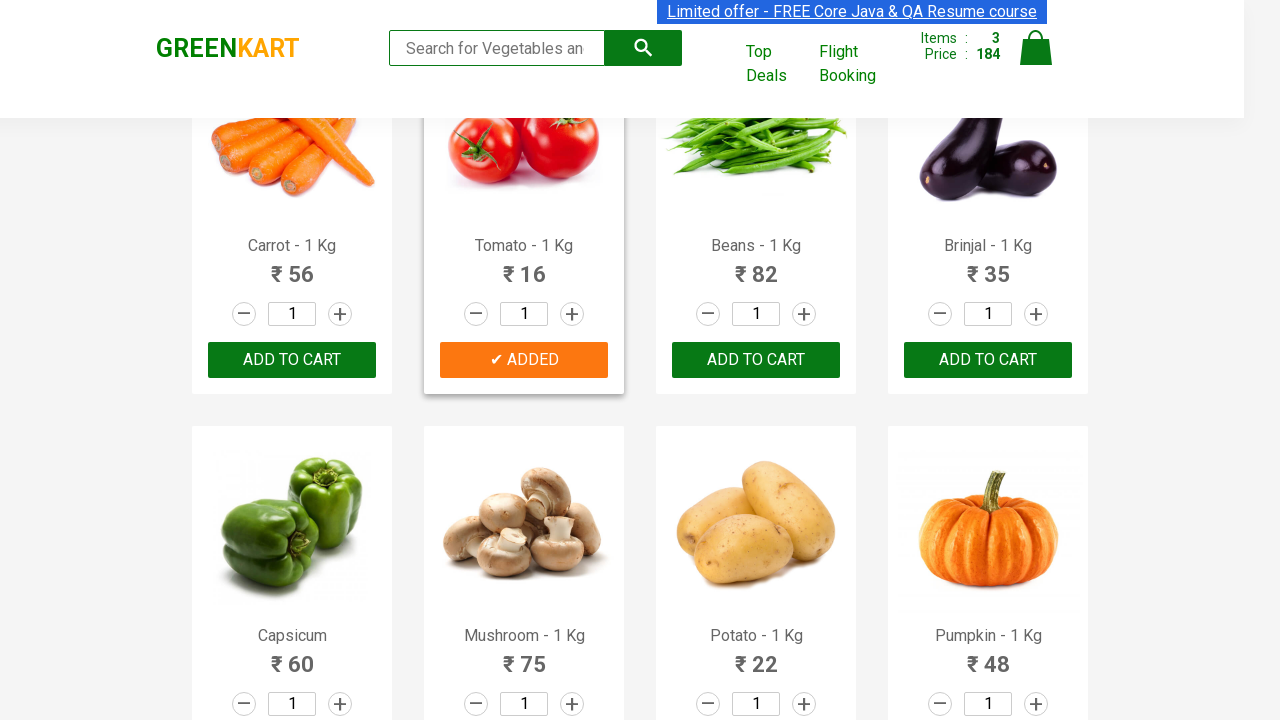

Cleaned product name: 'Capsicum'
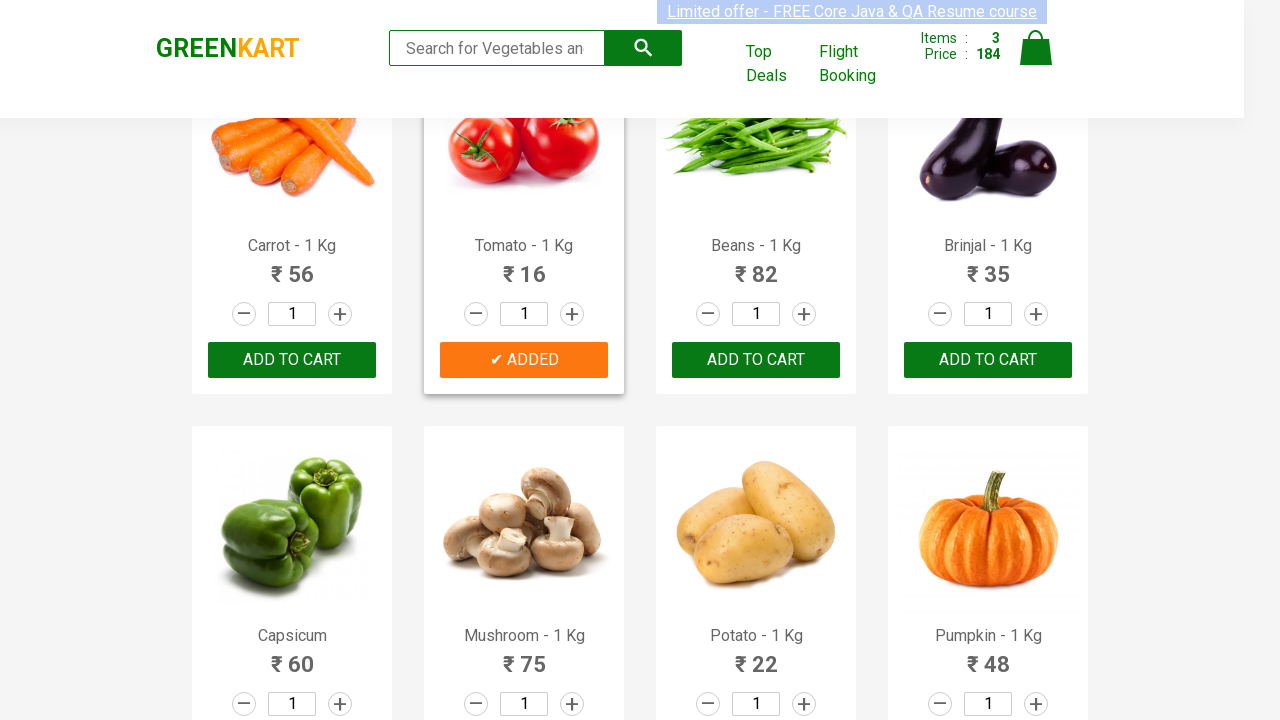

Retrieved text from product element at index 9
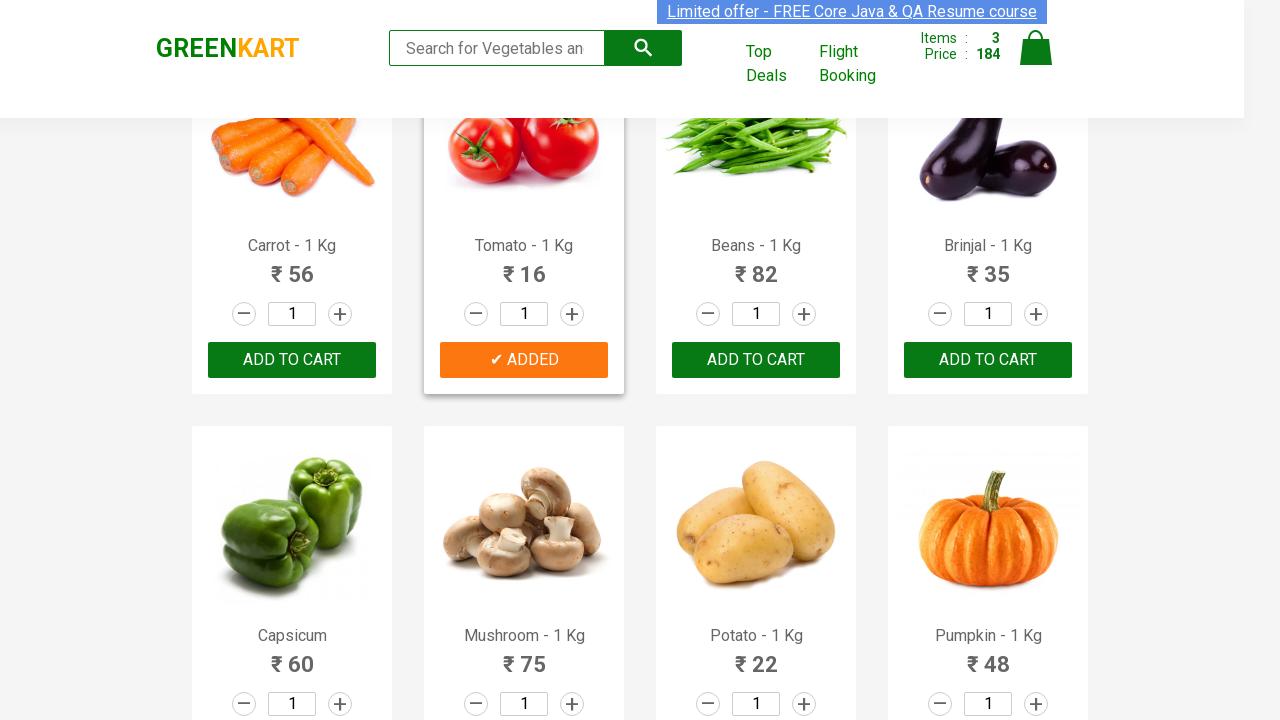

Cleaned product name: 'Mushroom'
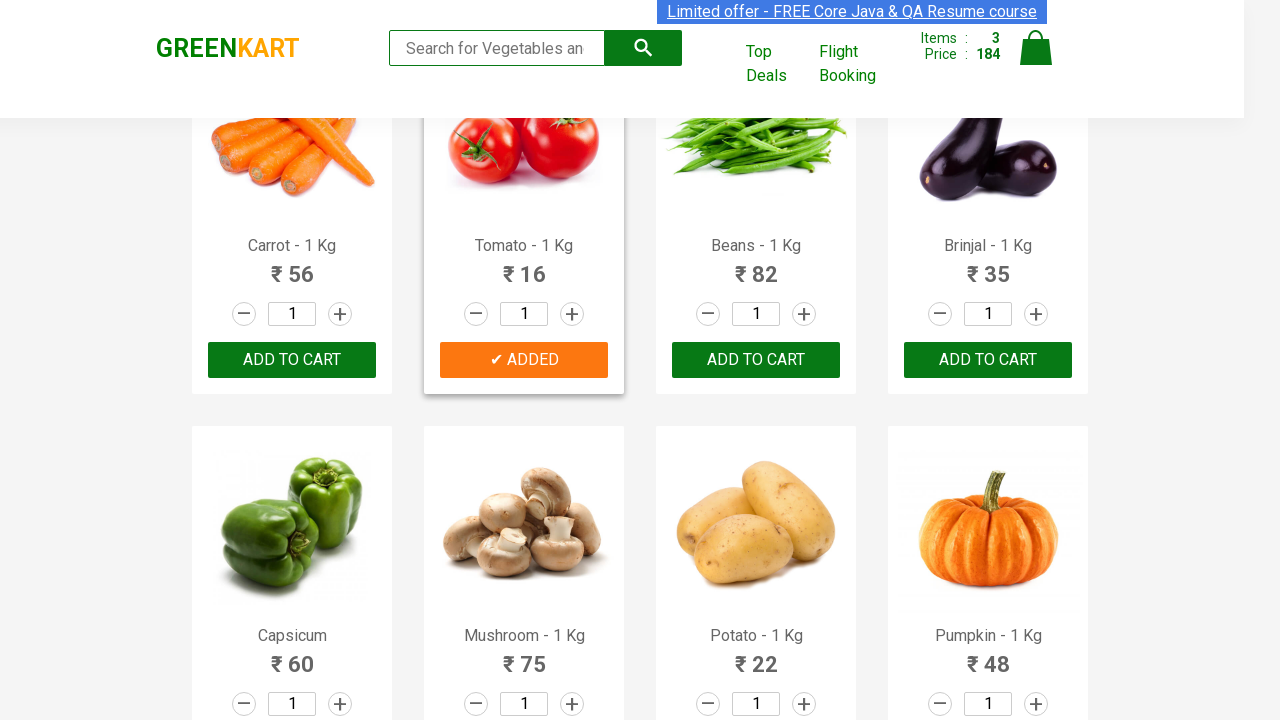

Retrieved text from product element at index 10
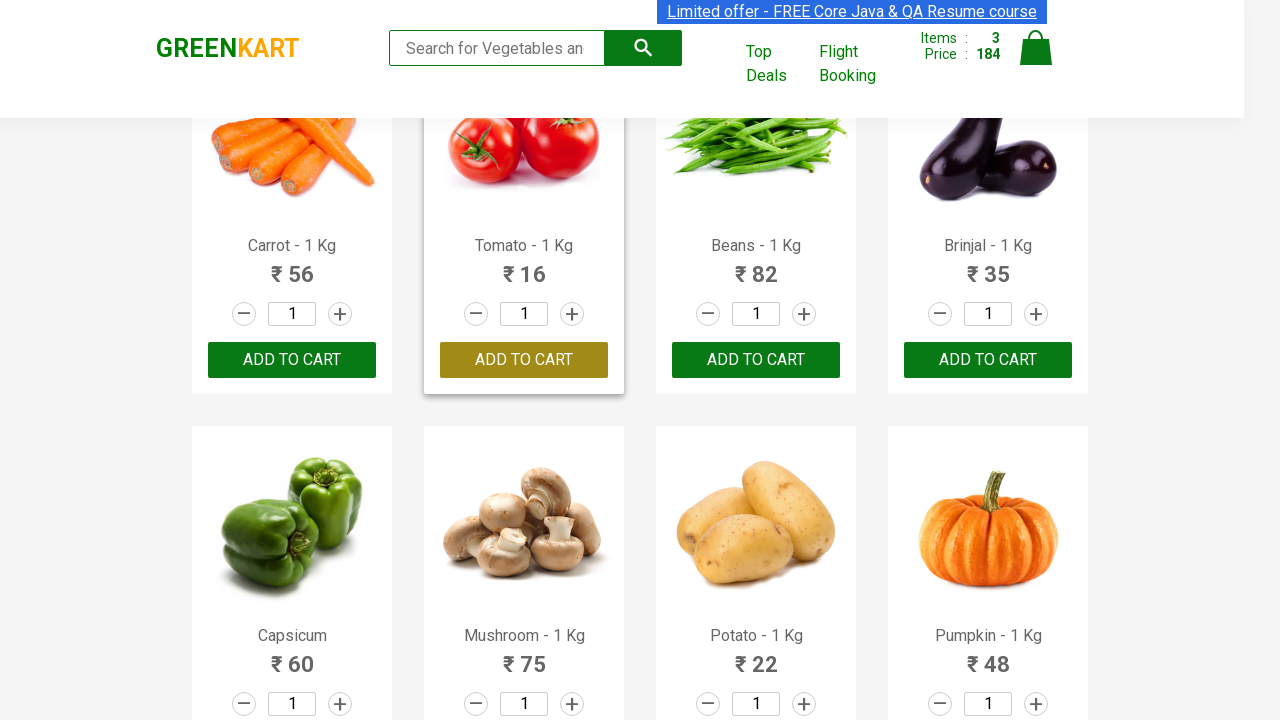

Cleaned product name: 'Potato'
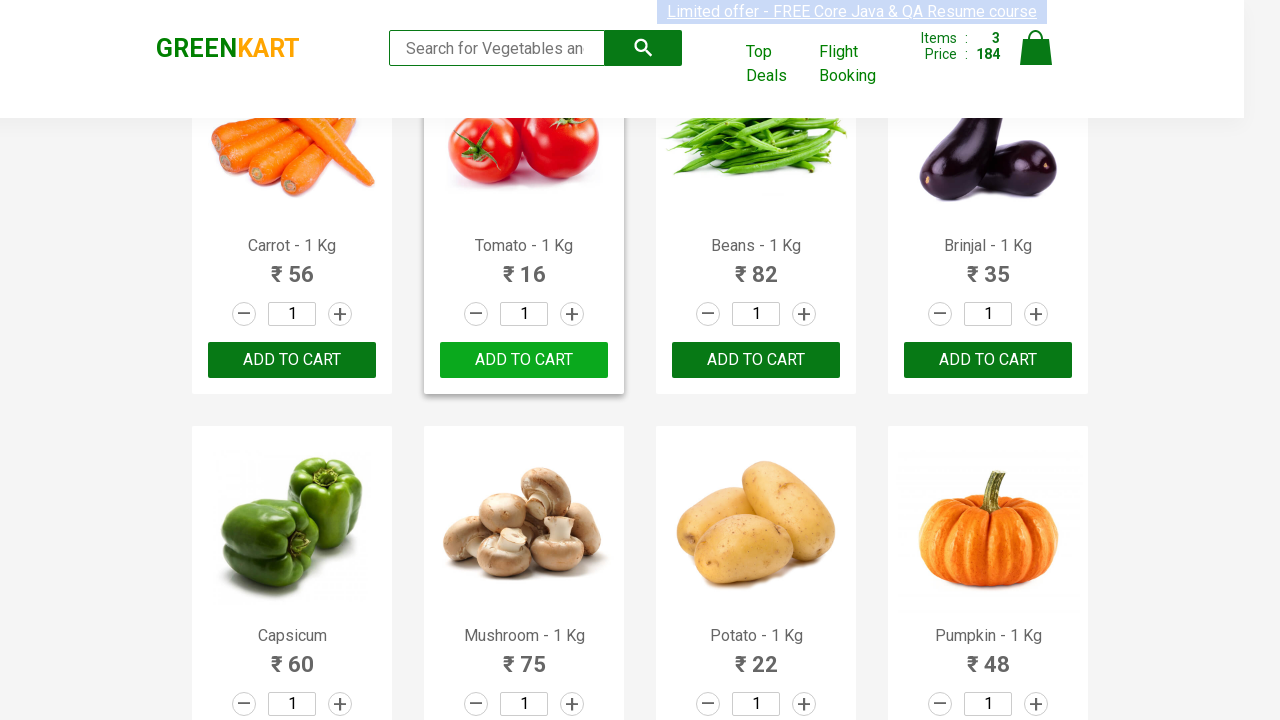

Retrieved text from product element at index 11
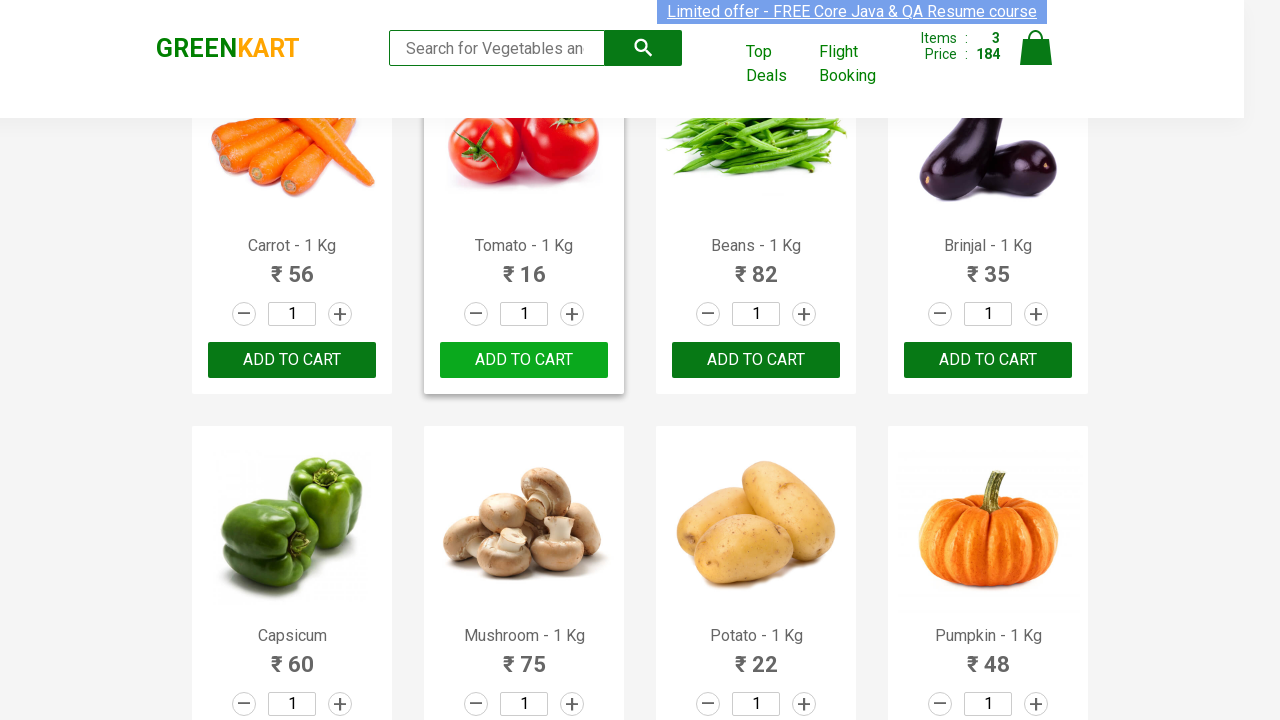

Cleaned product name: 'Pumpkin'
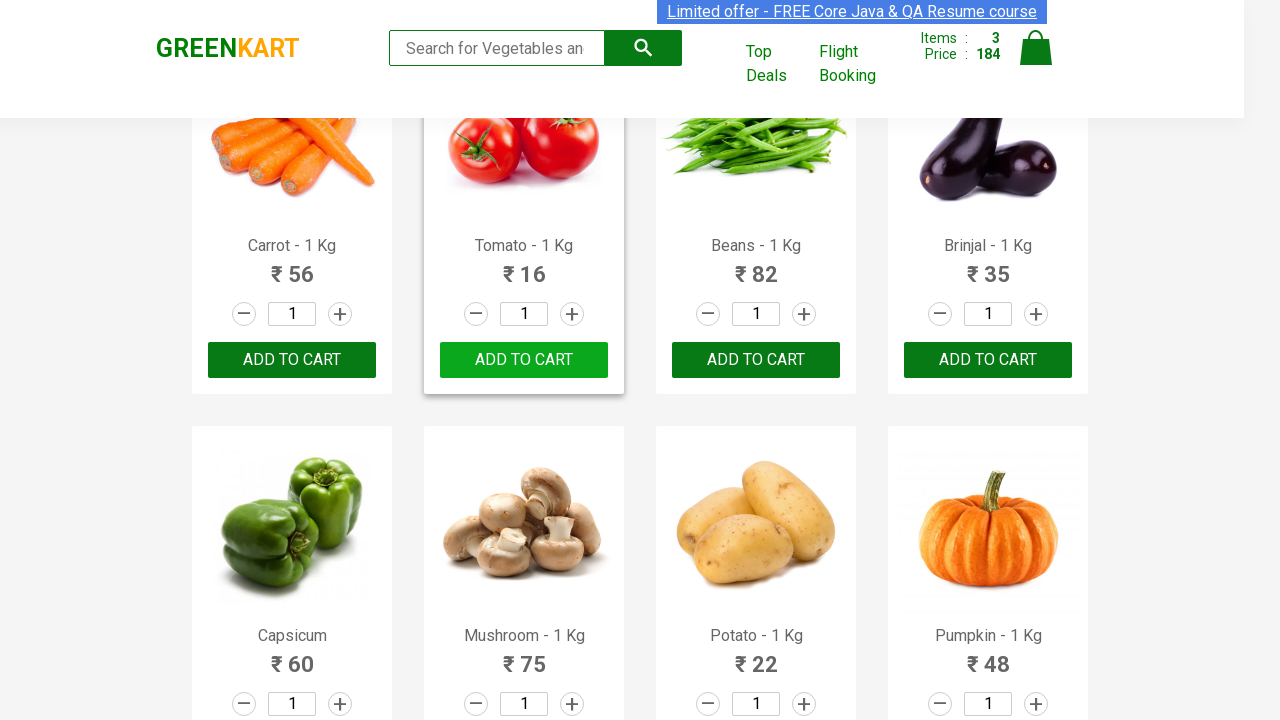

Found 30 'ADD TO CART' buttons on the page
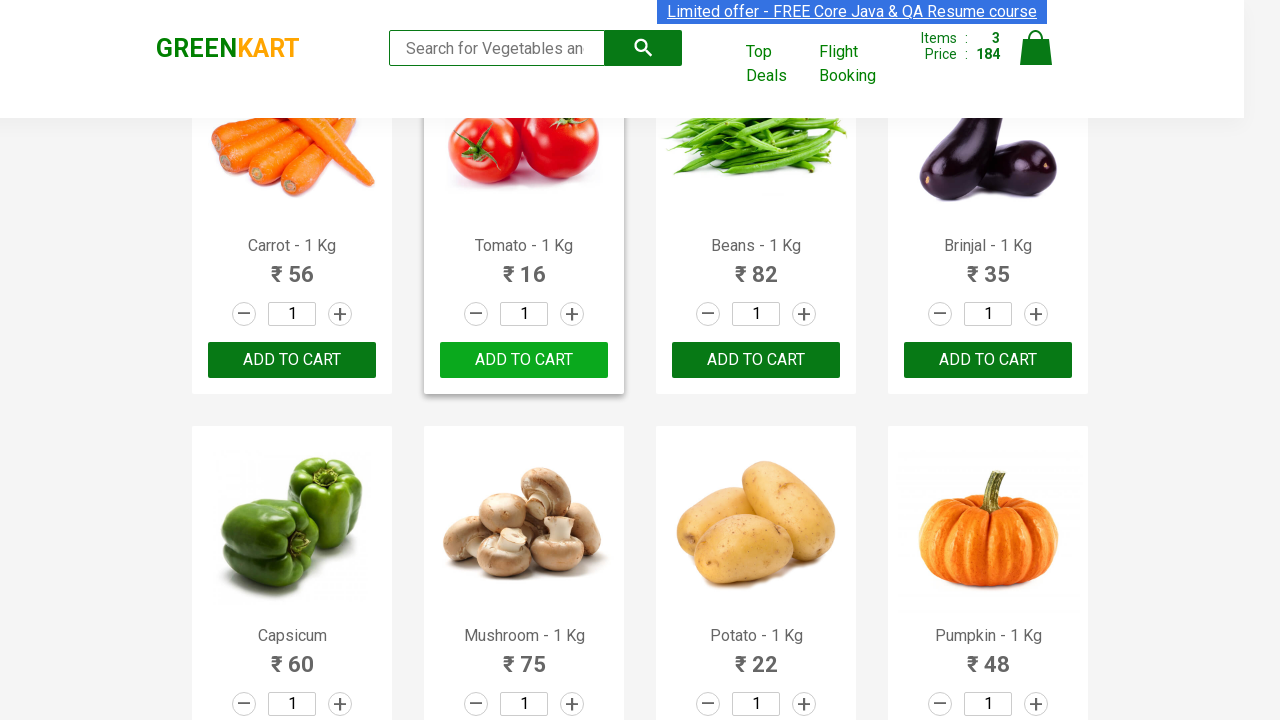

Clicked 'ADD TO CART' button for 'Pumpkin' at (988, 360) on button:text('ADD TO CART') >> nth=11
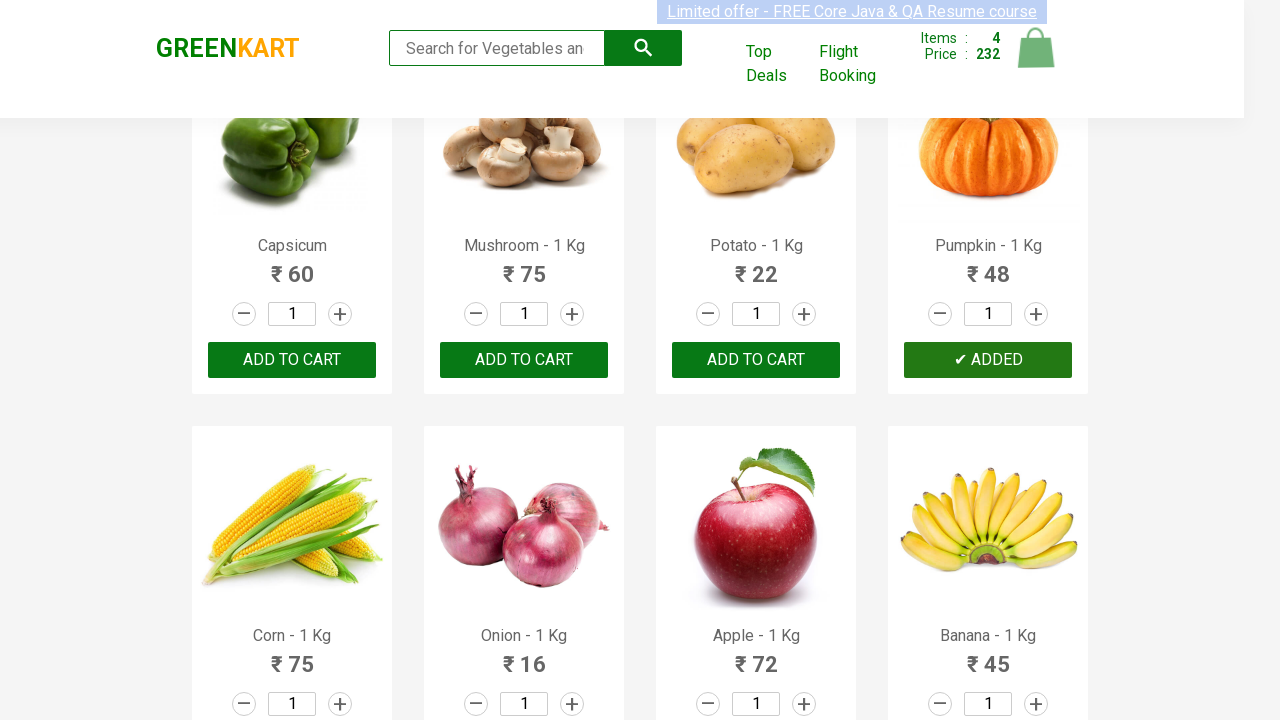

Item count incremented to 4
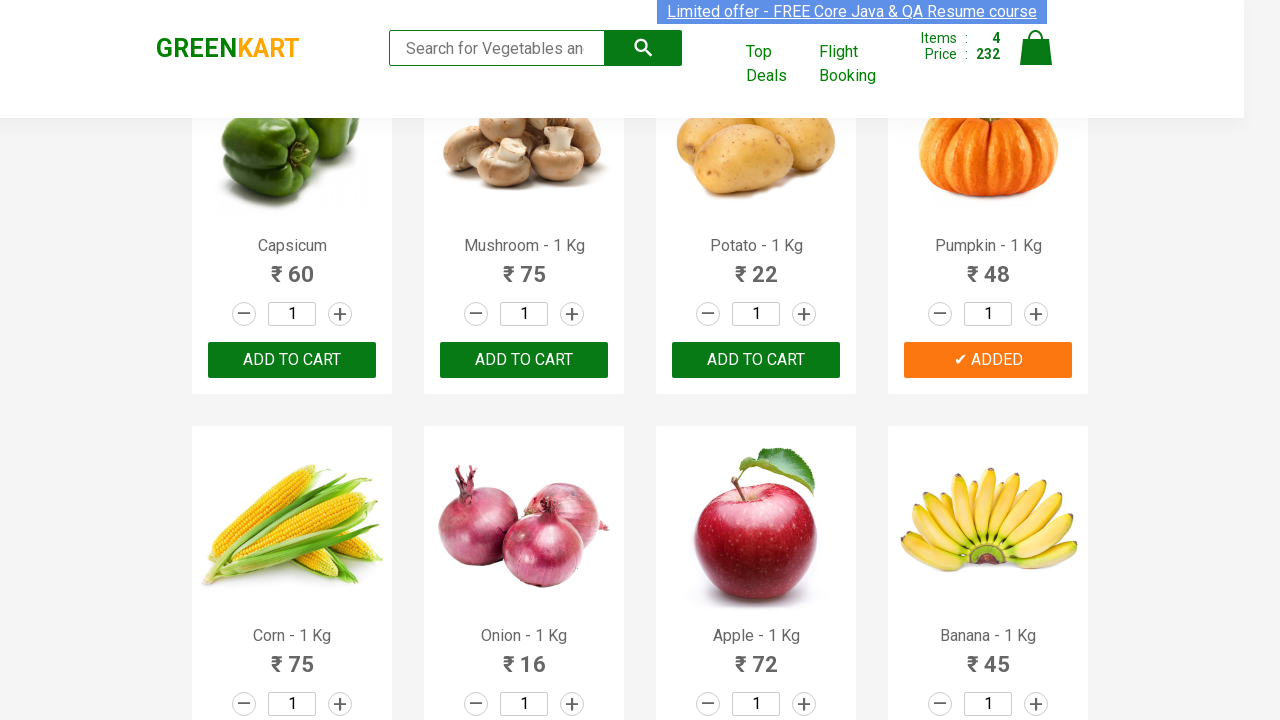

All 4 items have been added to cart - stopping iteration
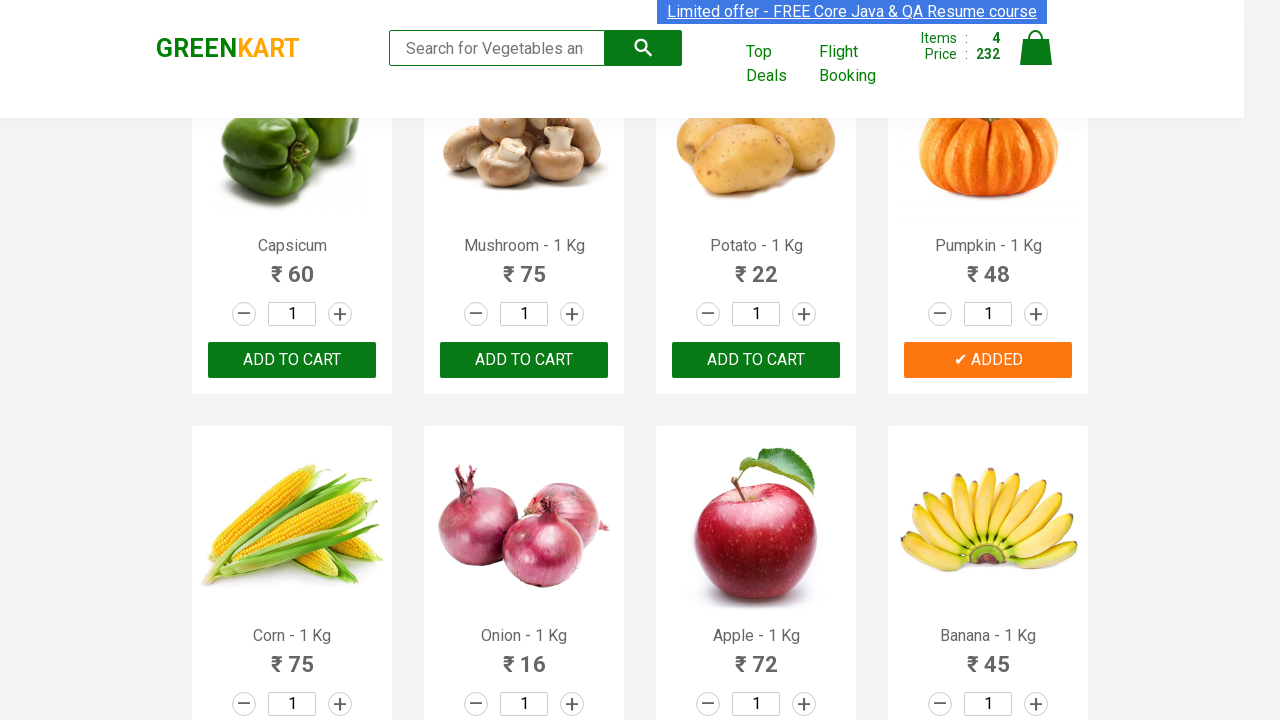

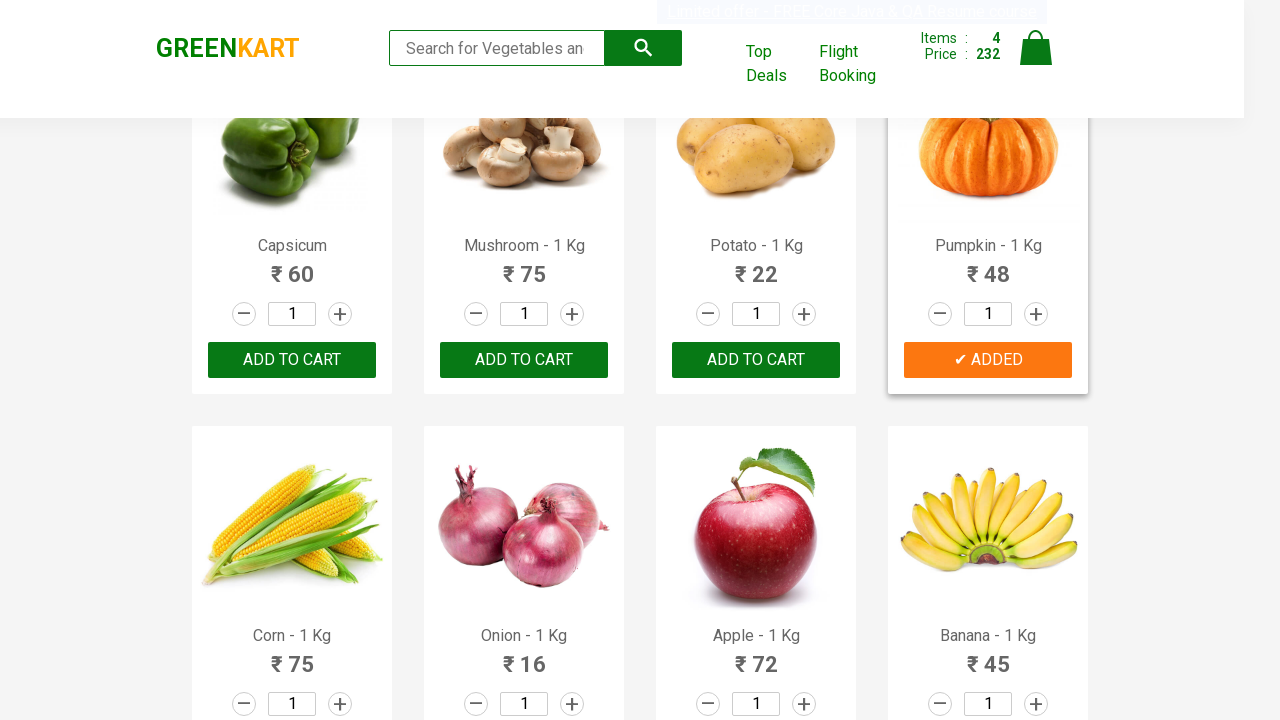